Tests infinite scrolling functionality by repeatedly pressing PAGE_DOWN to trigger content loading on a demo page

Starting URL: http://scrollmagic.io/examples/advanced/infinite_scrolling.html

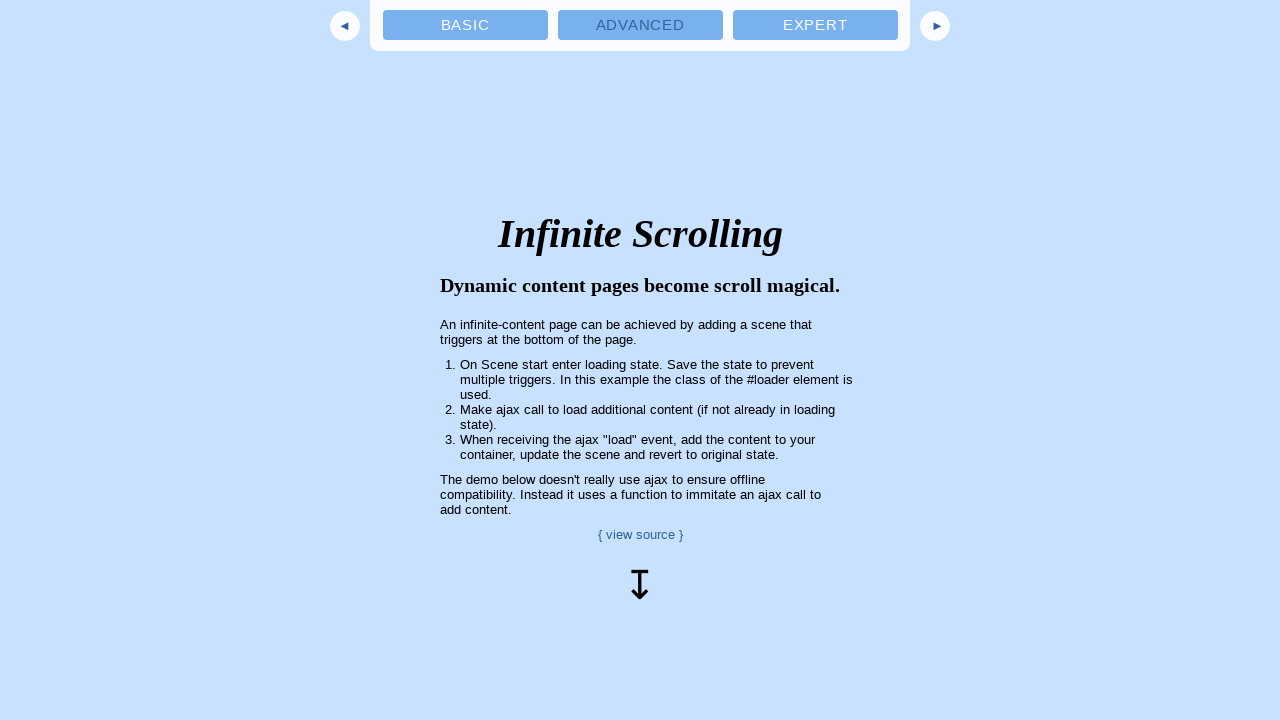

Navigated to infinite scrolling demo page
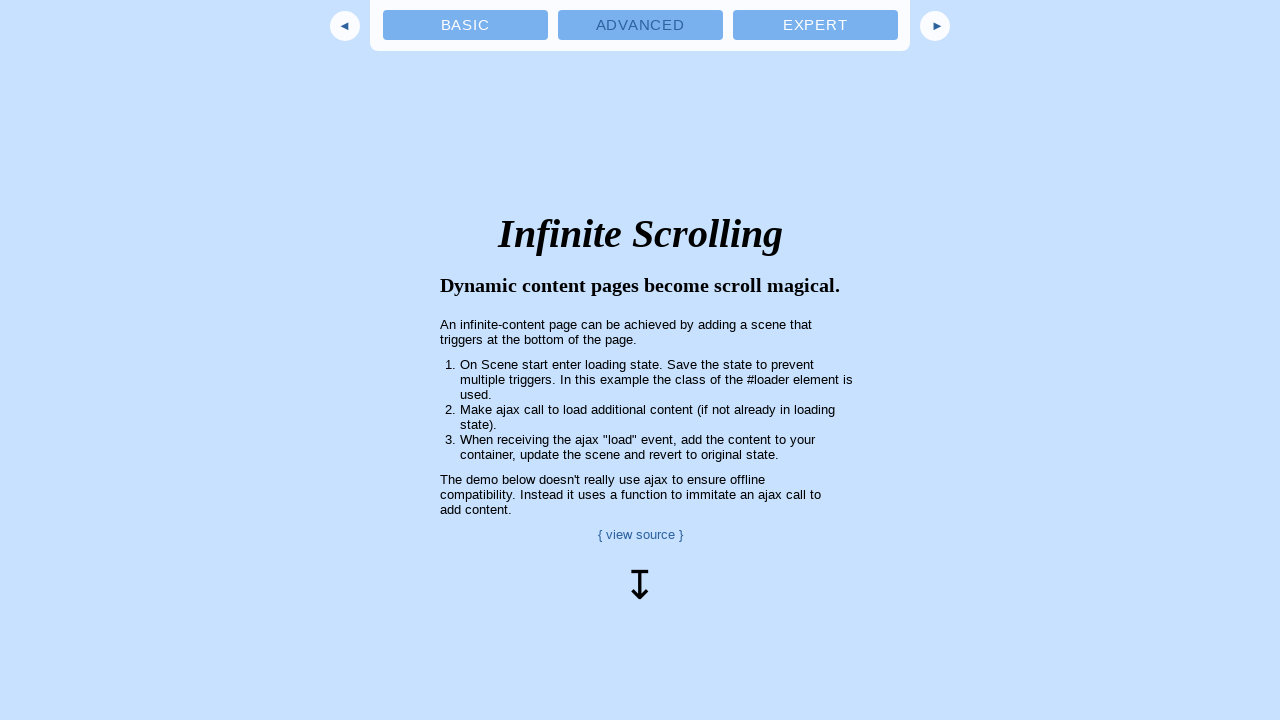

Pressed PAGE_DOWN to scroll down
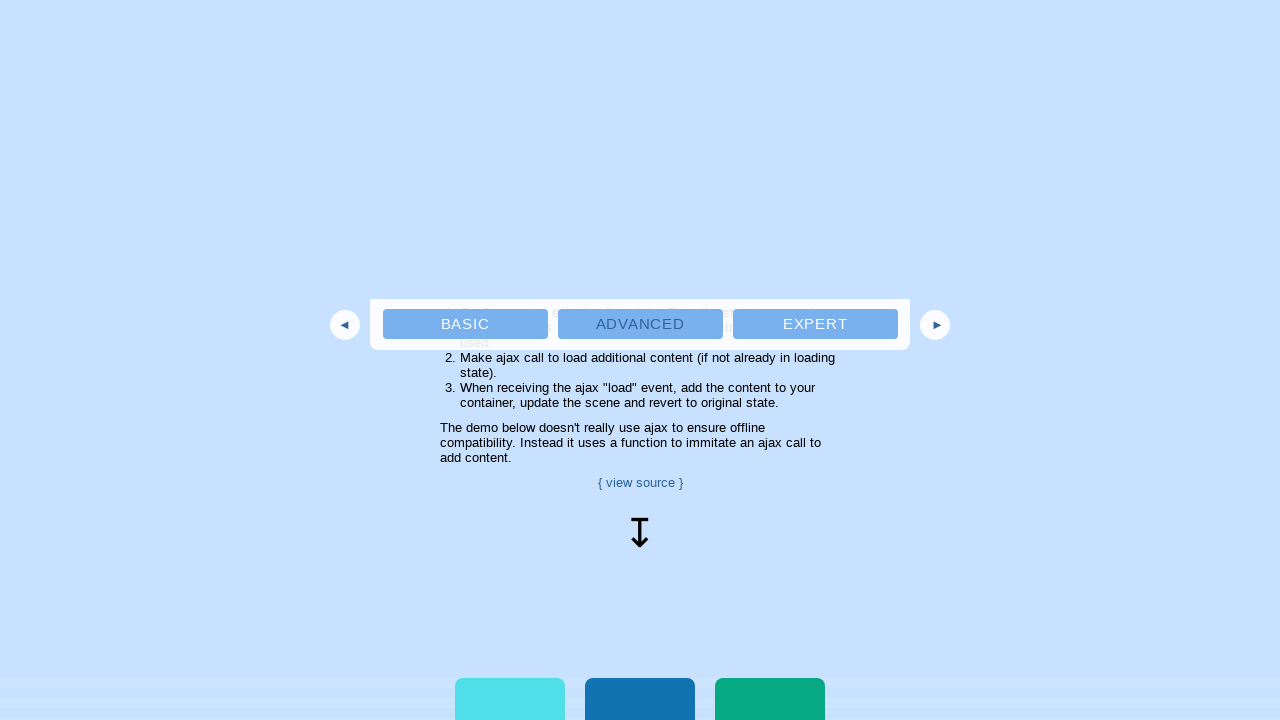

Waited 2 seconds for new content to load
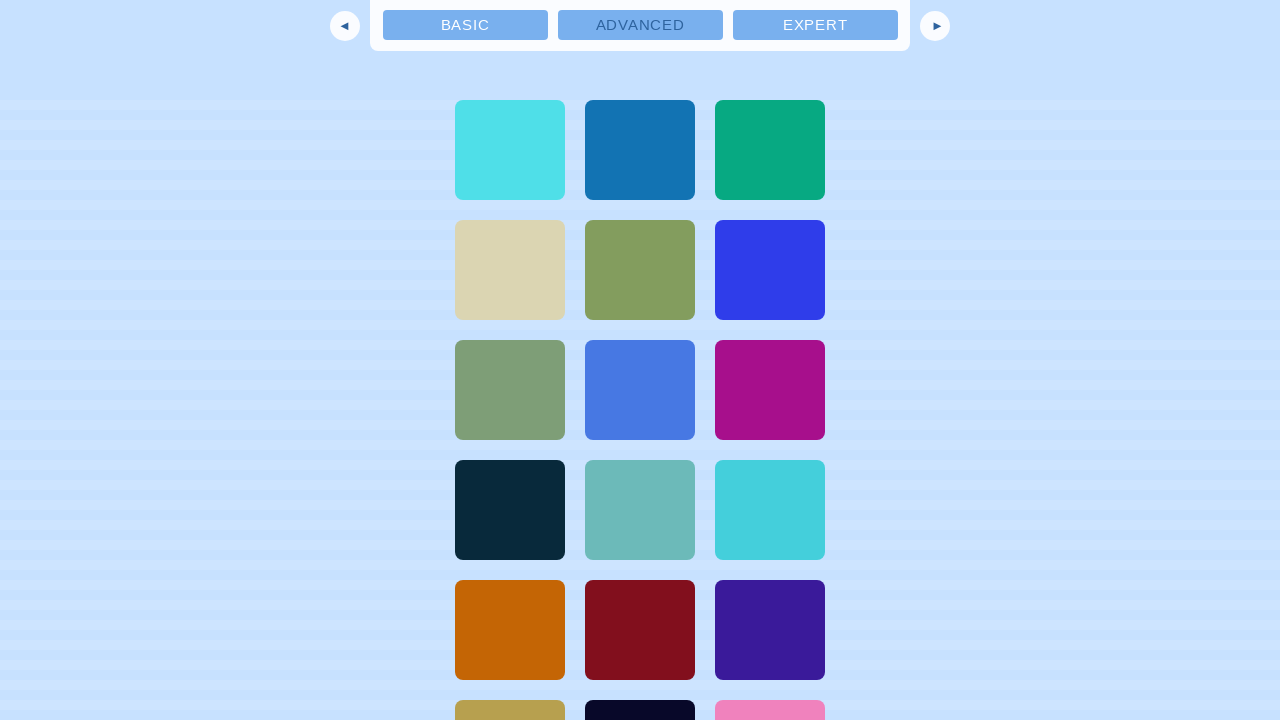

Pressed PAGE_DOWN to scroll down
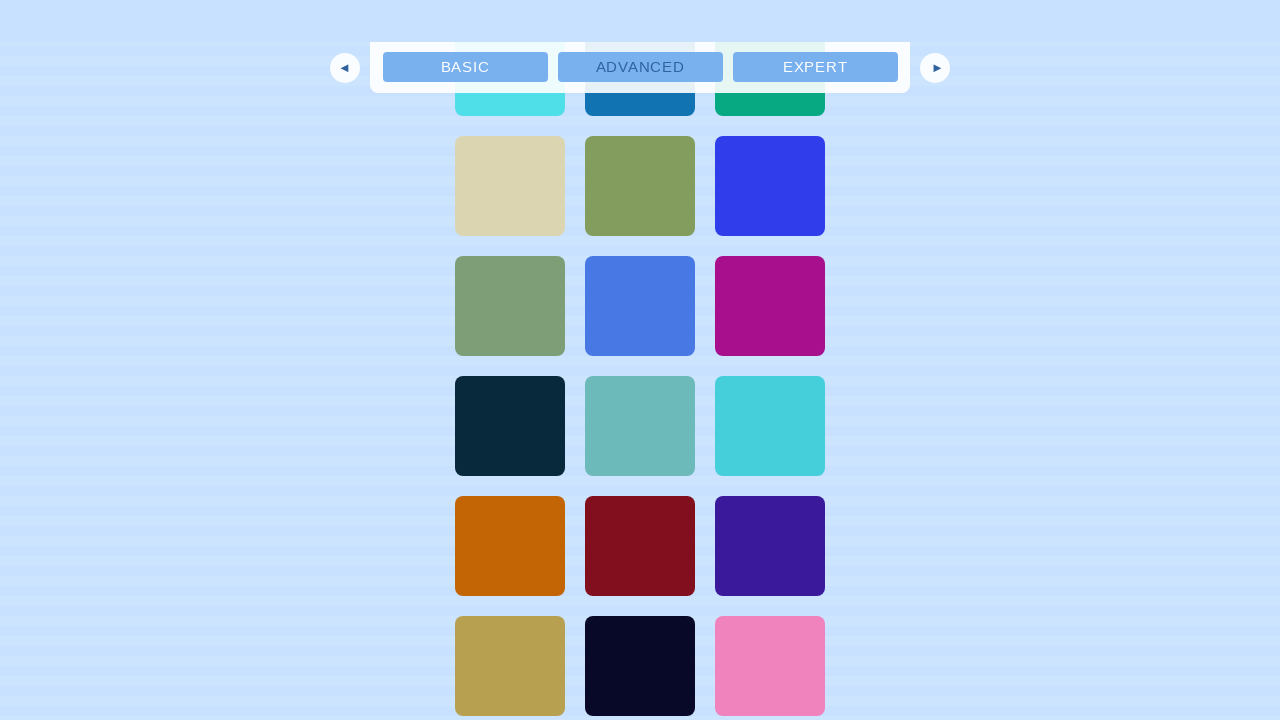

Waited 2 seconds for new content to load
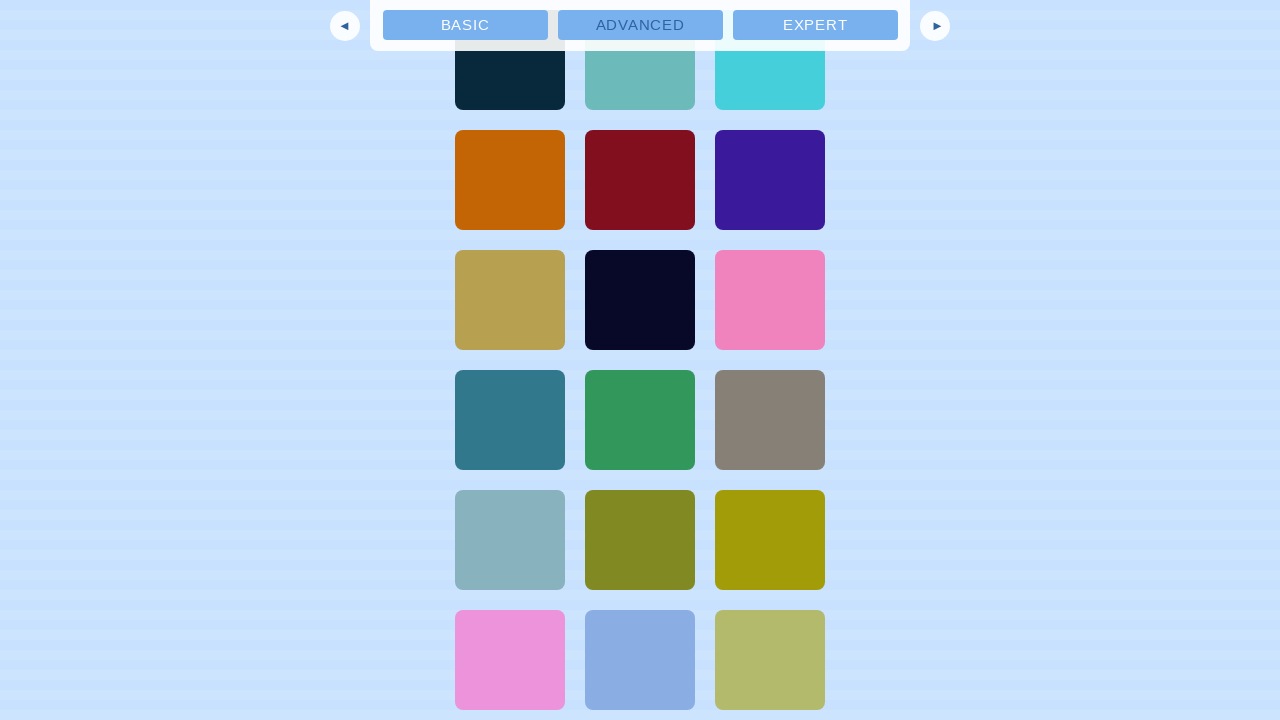

Pressed PAGE_DOWN to scroll down
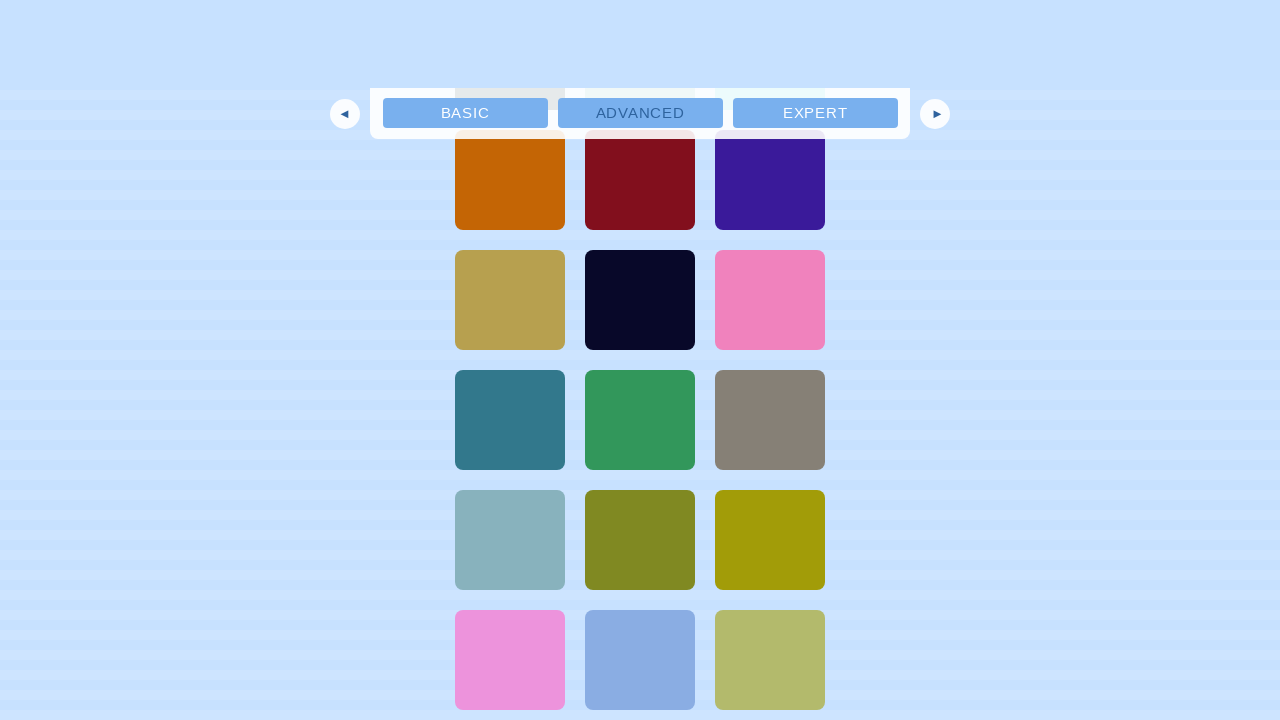

Waited 2 seconds for new content to load
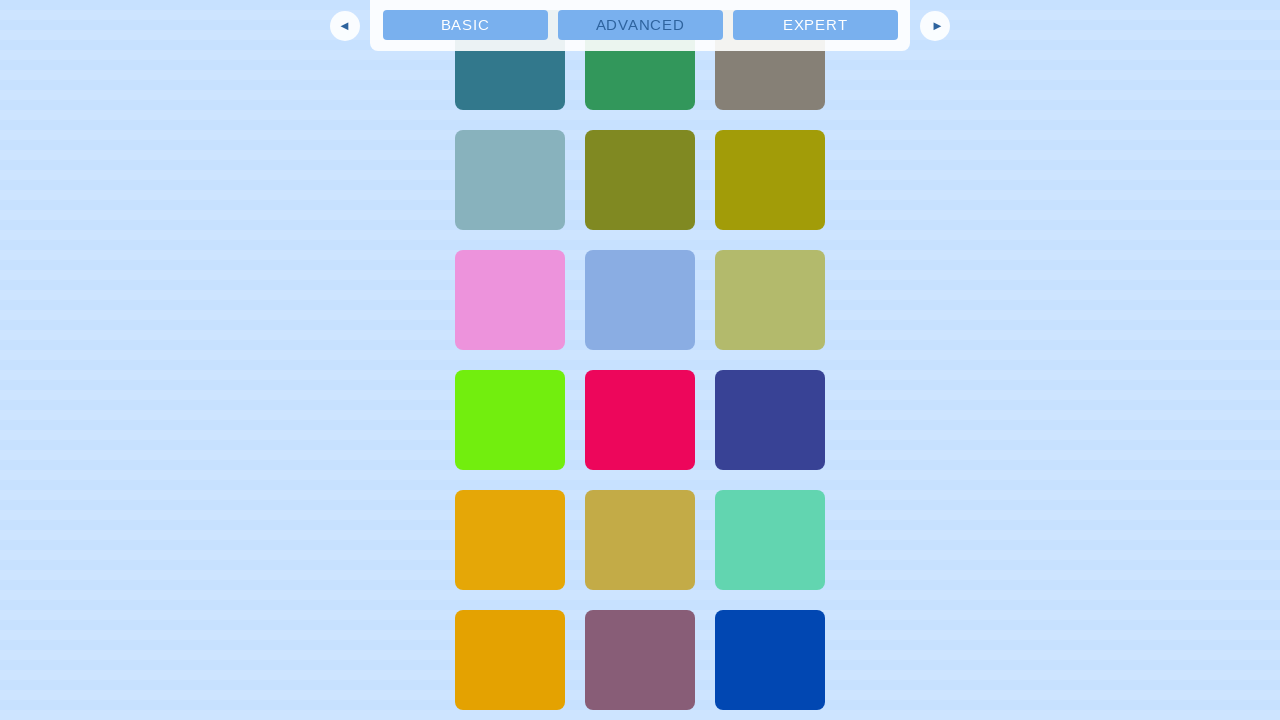

Pressed PAGE_DOWN to scroll down
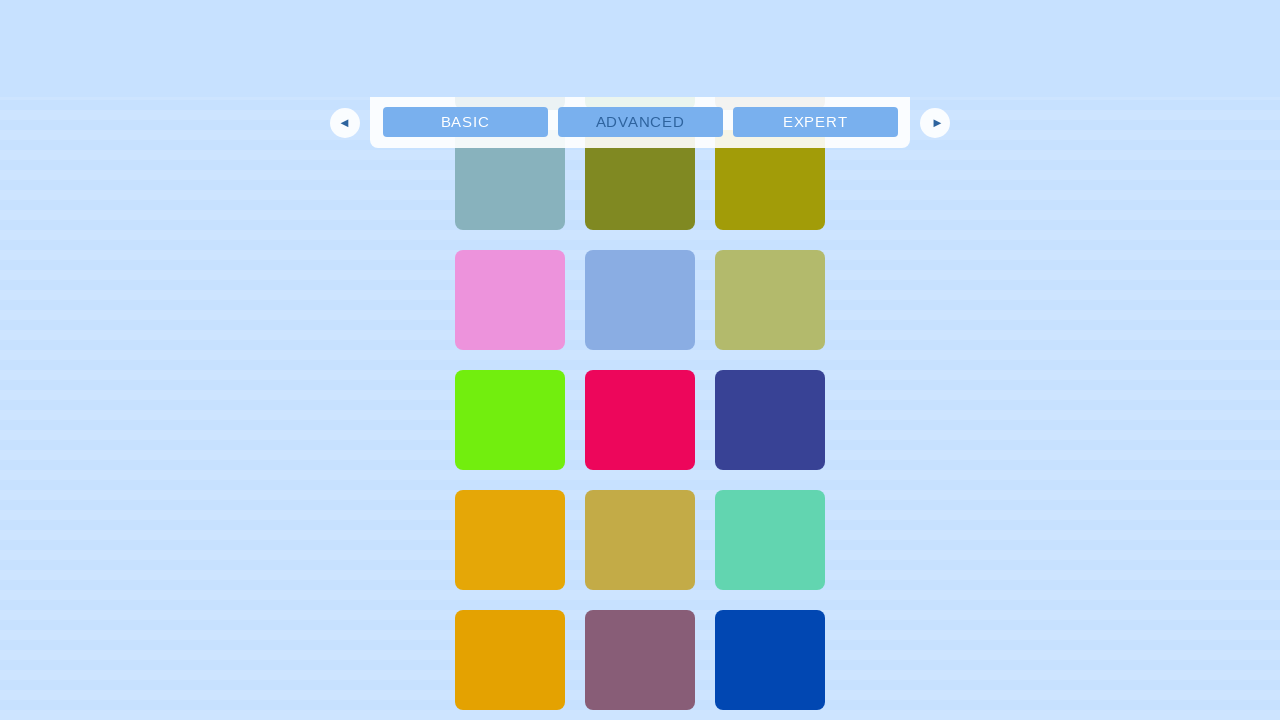

Waited 2 seconds for new content to load
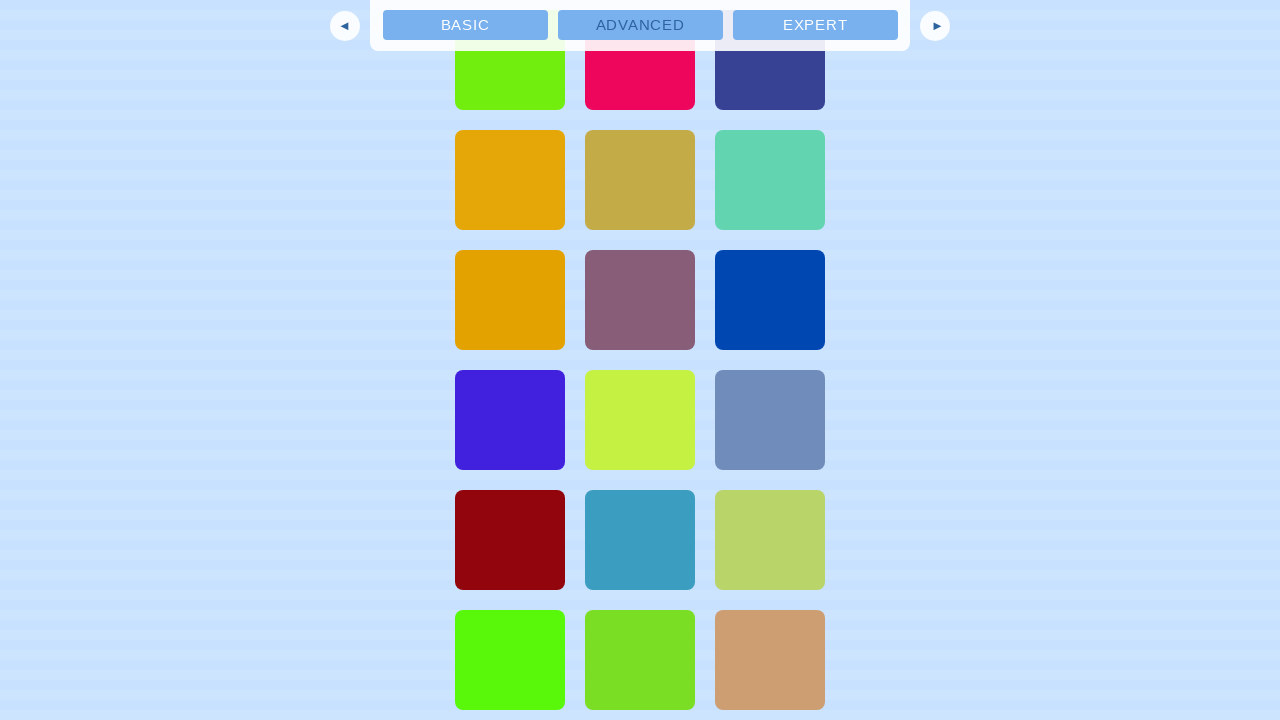

Pressed PAGE_DOWN to scroll down
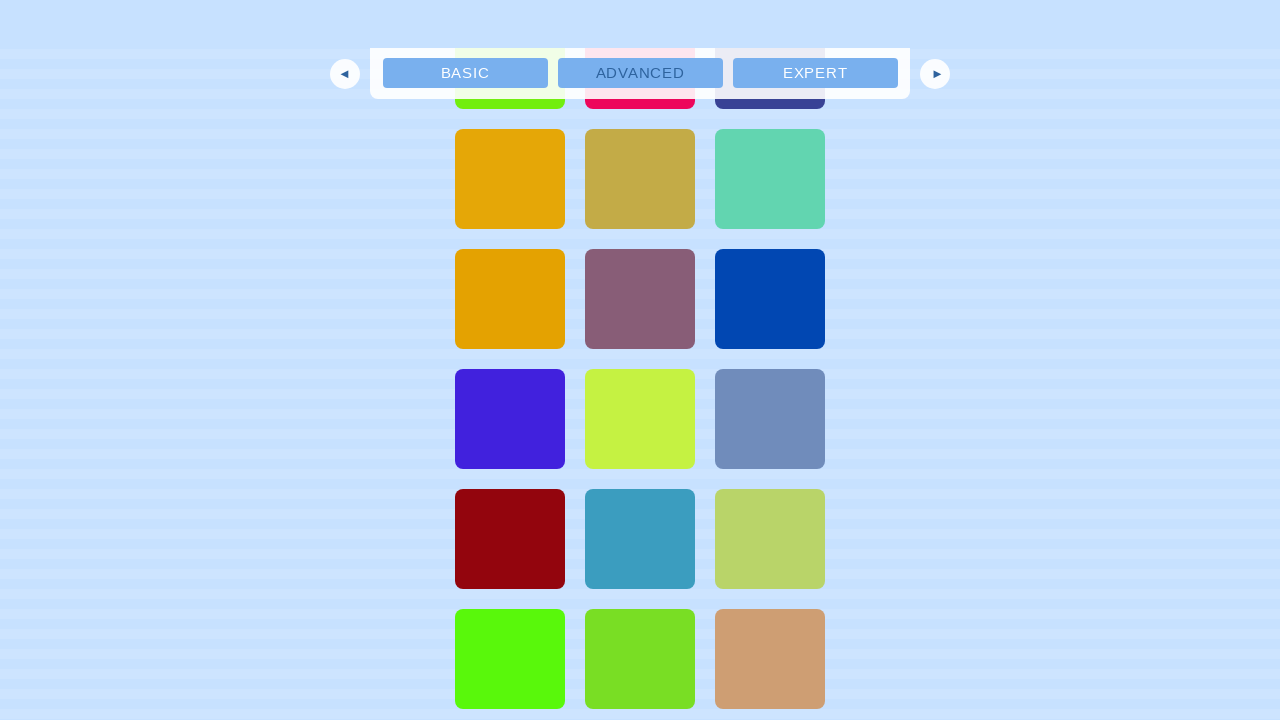

Waited 2 seconds for new content to load
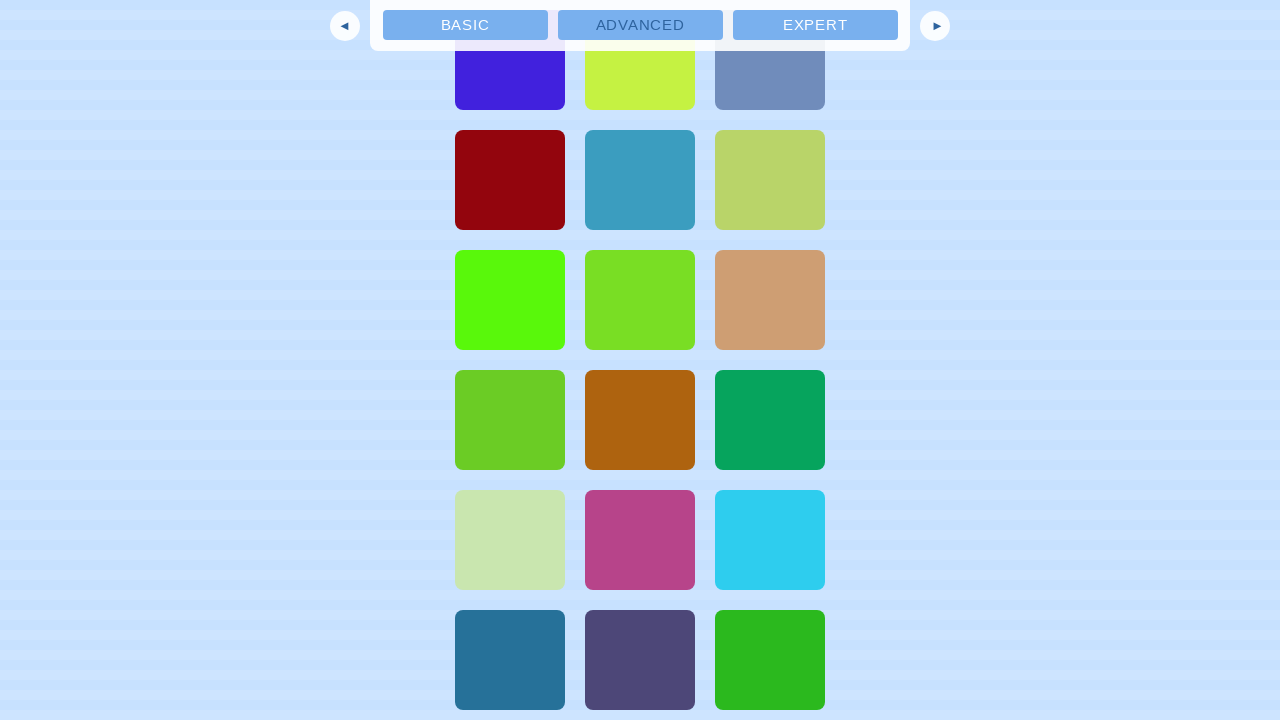

Pressed PAGE_DOWN to scroll down
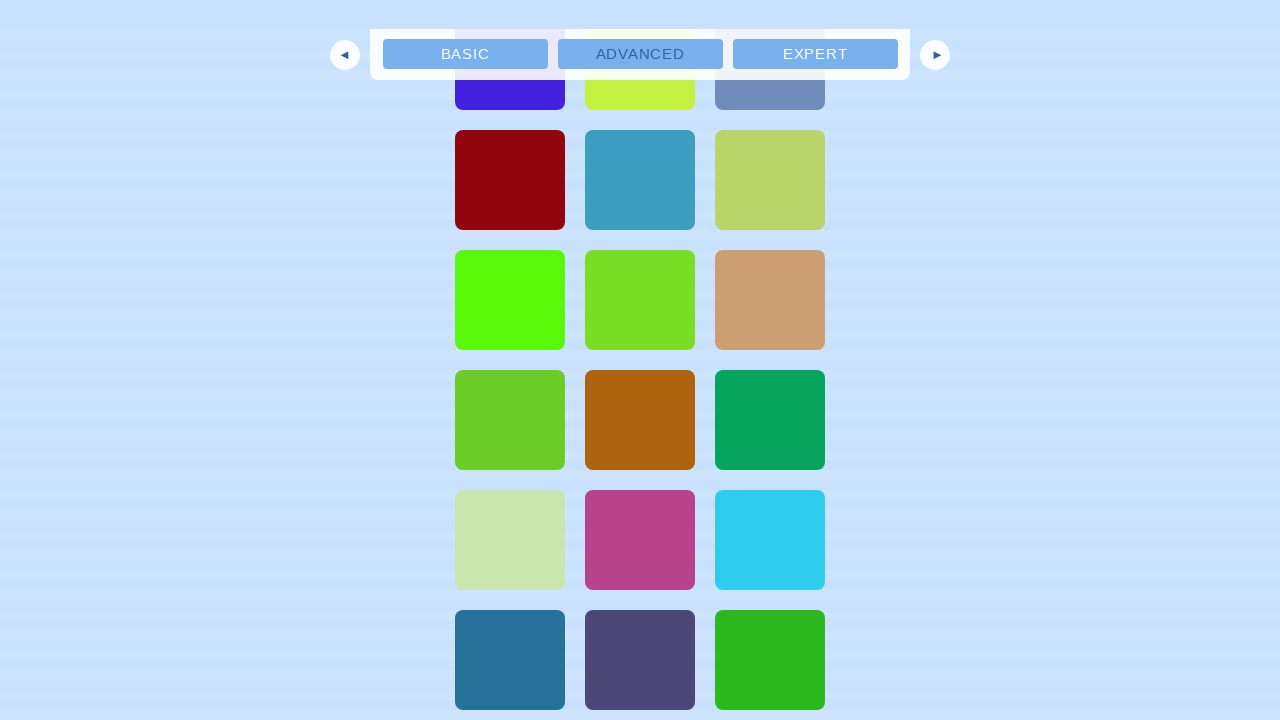

Waited 2 seconds for new content to load
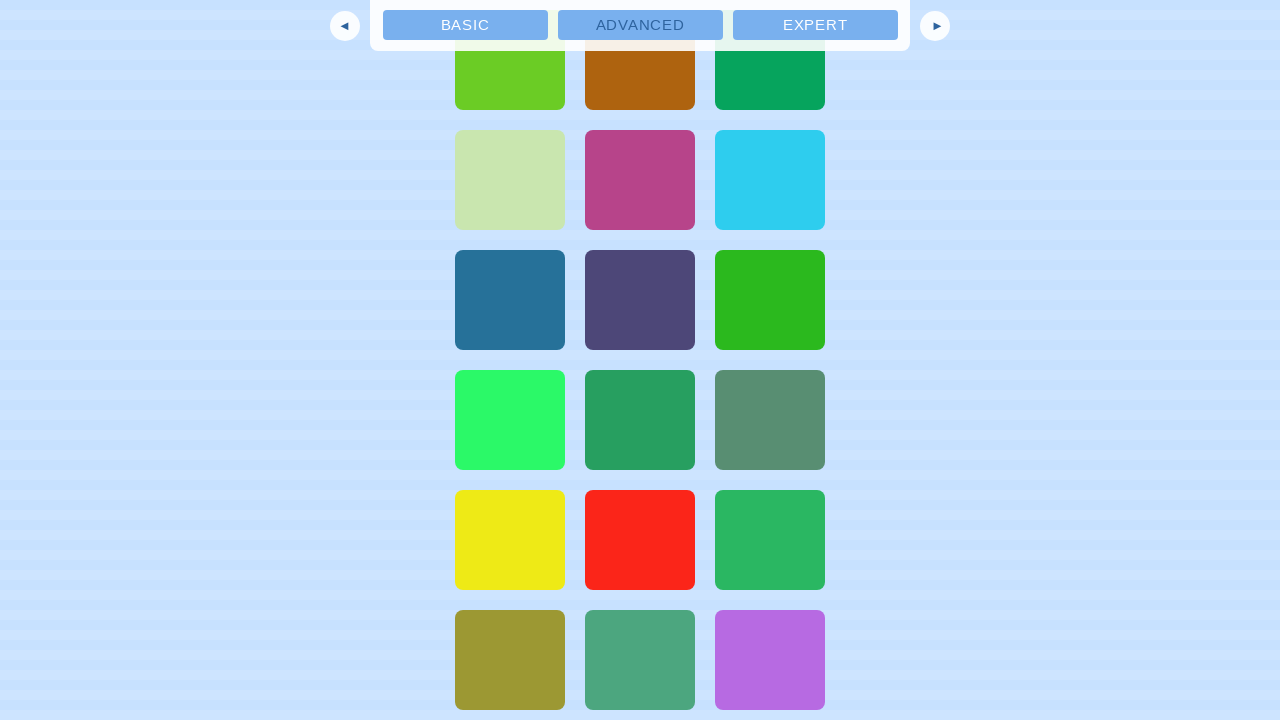

Pressed PAGE_DOWN to scroll down
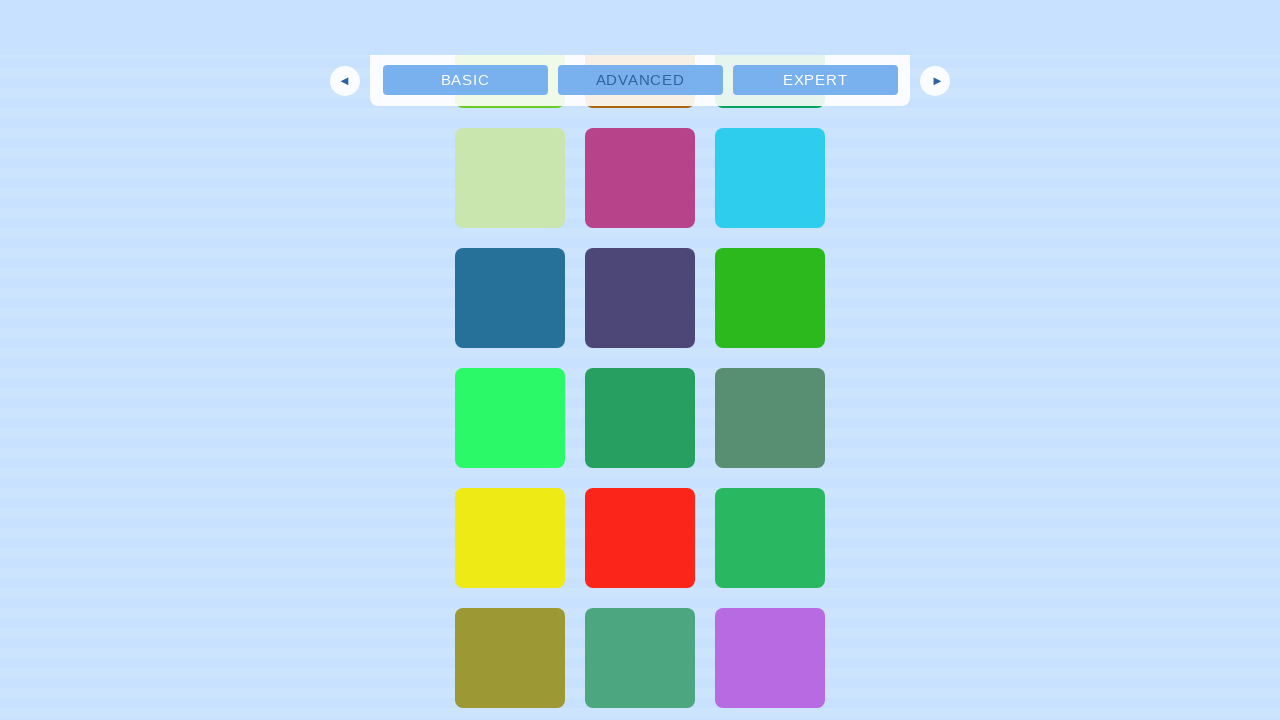

Waited 2 seconds for new content to load
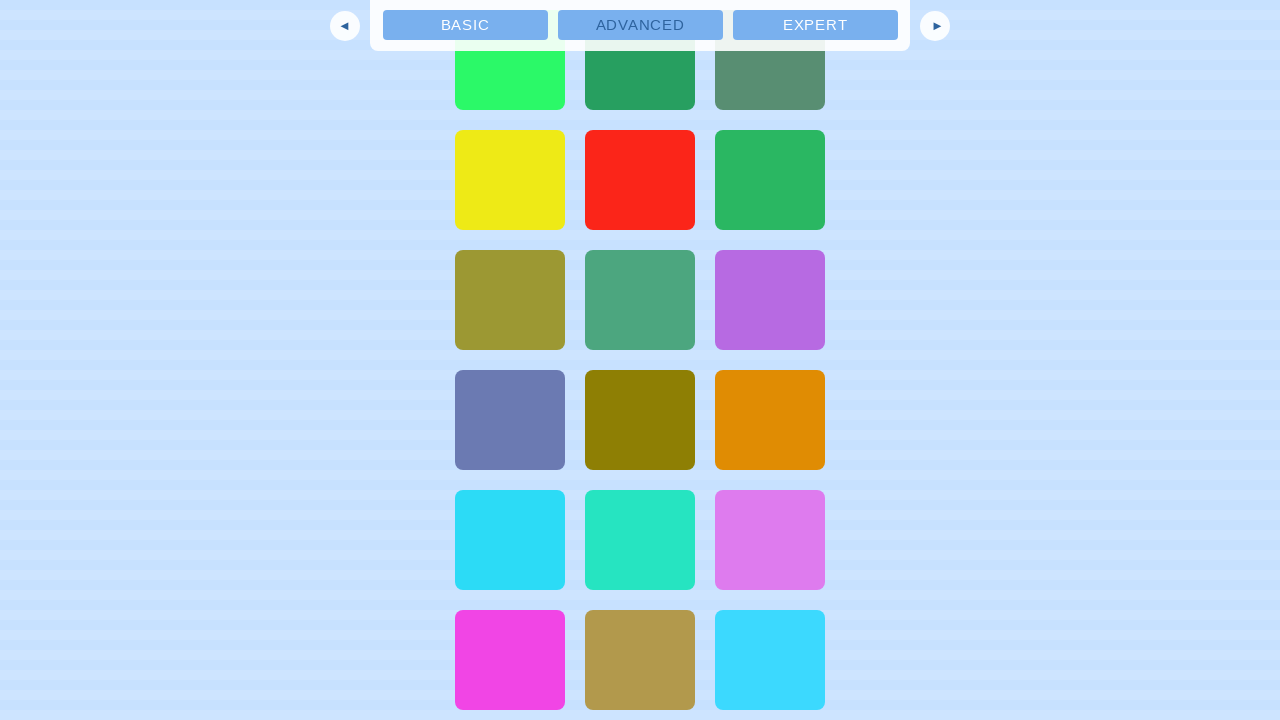

Pressed PAGE_DOWN to scroll down
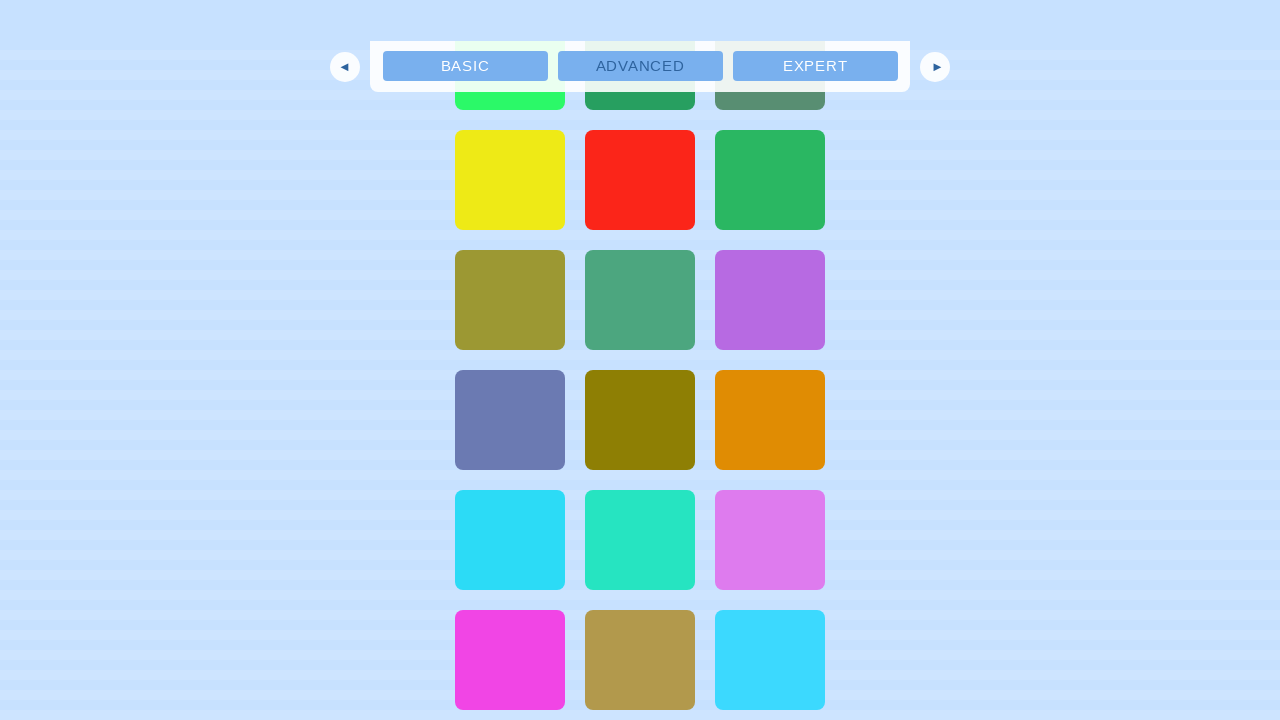

Waited 2 seconds for new content to load
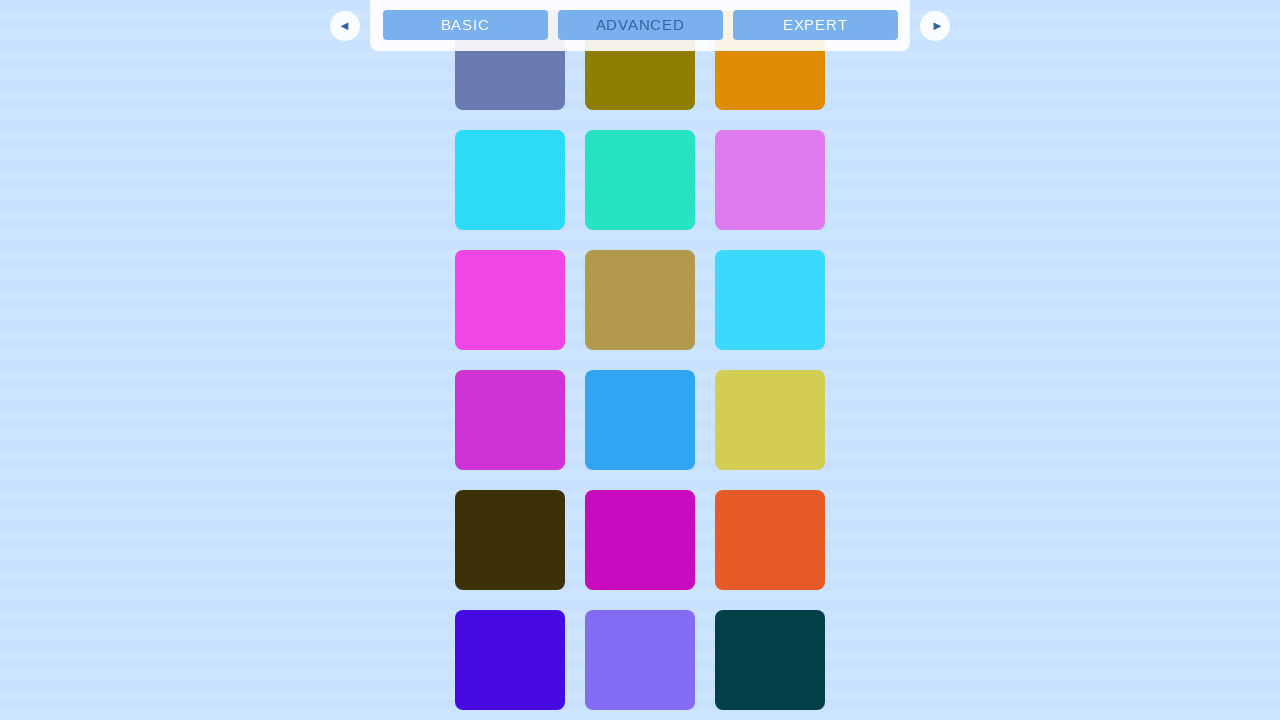

Pressed PAGE_DOWN to scroll down
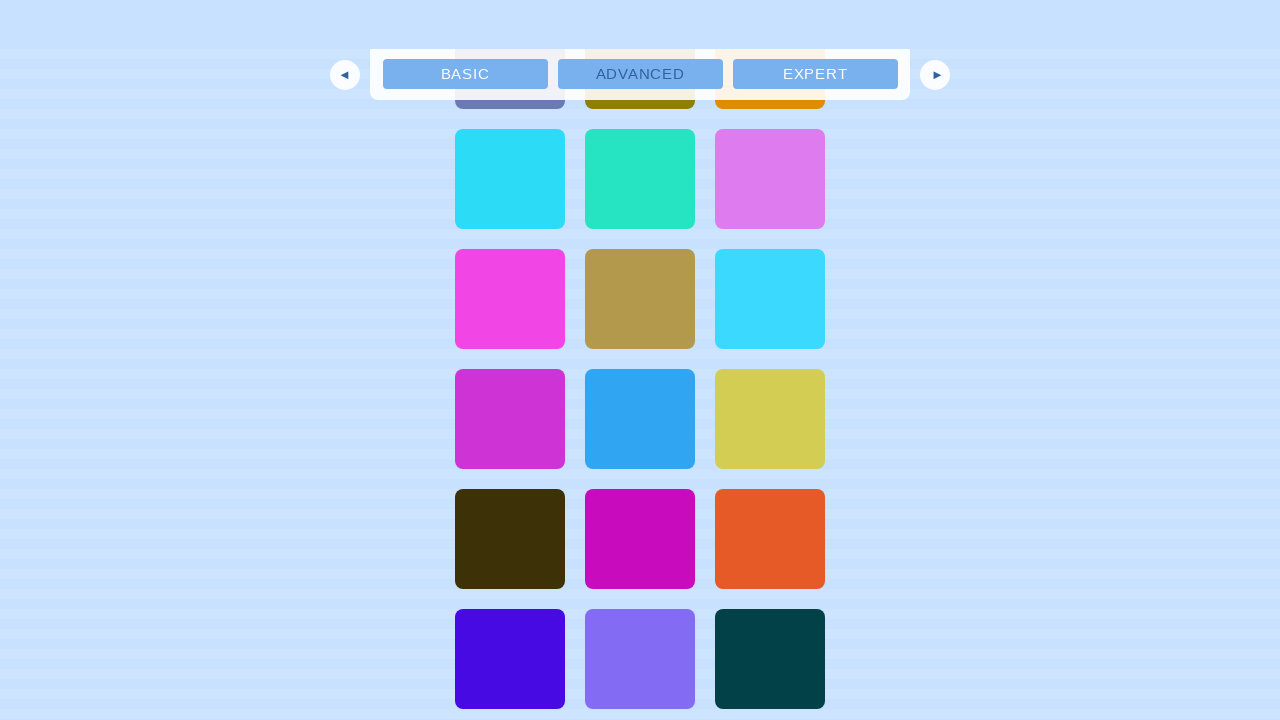

Waited 2 seconds for new content to load
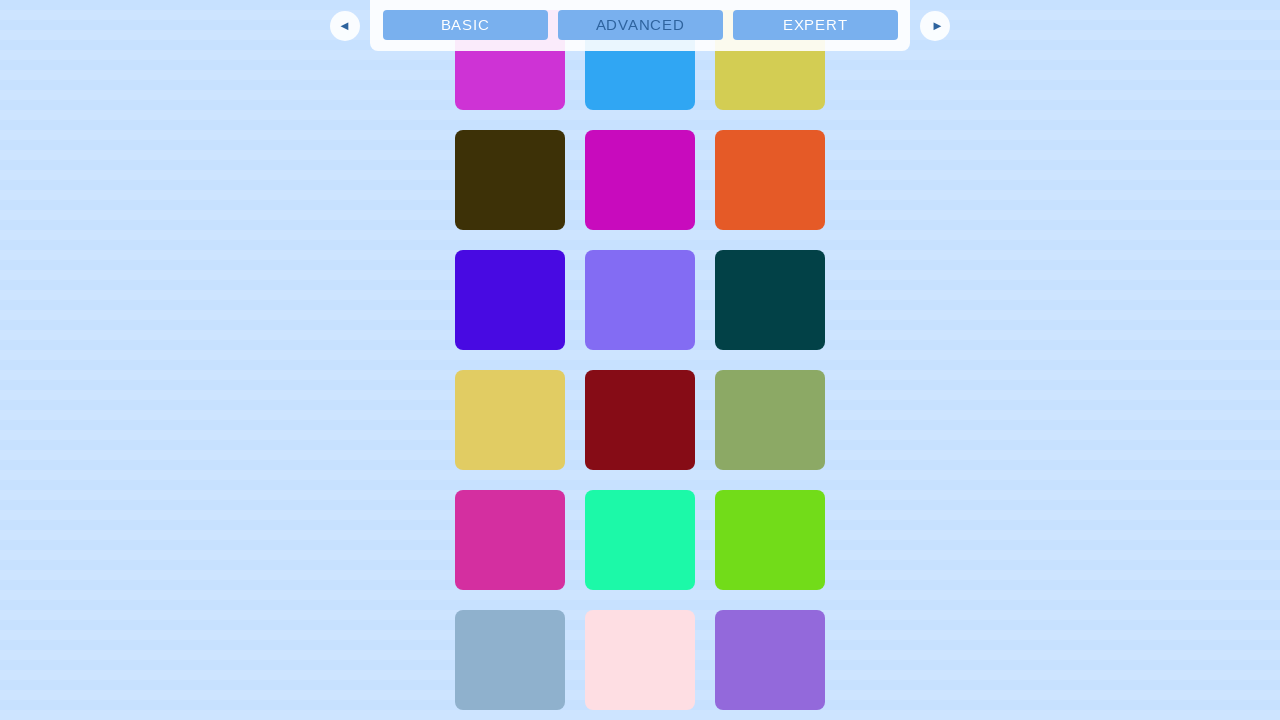

Pressed PAGE_DOWN to scroll down
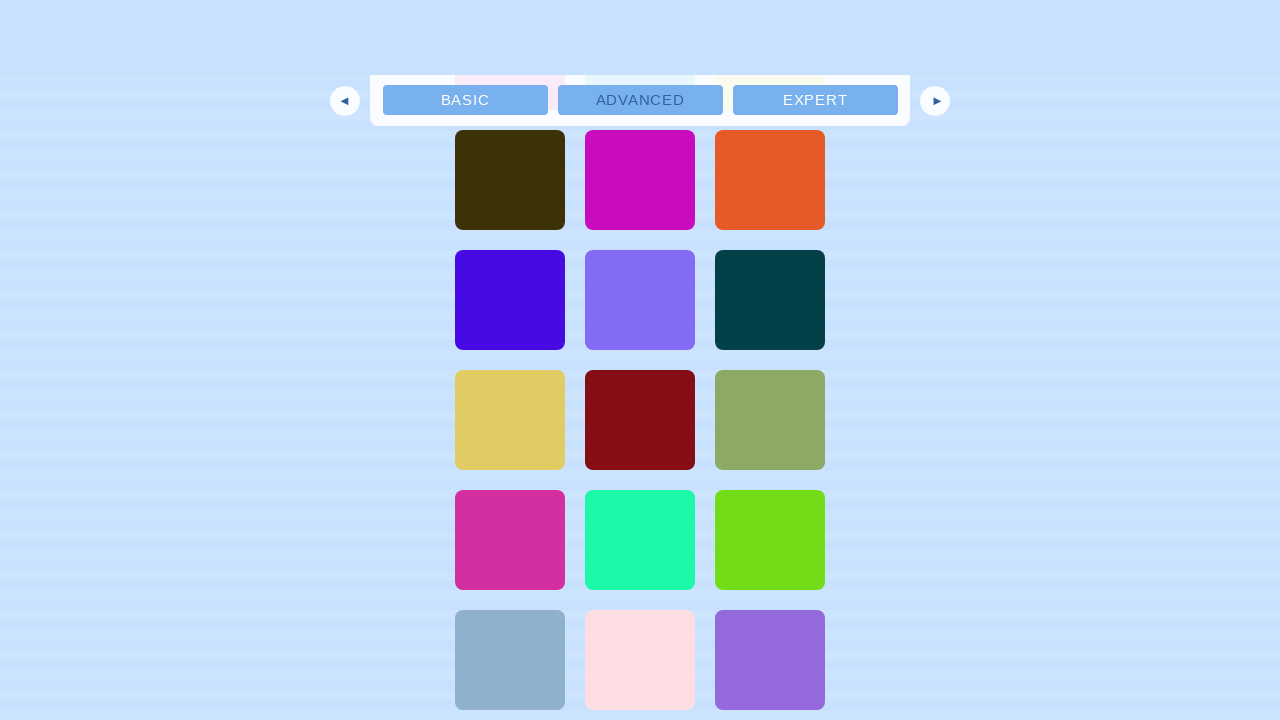

Waited 2 seconds for new content to load
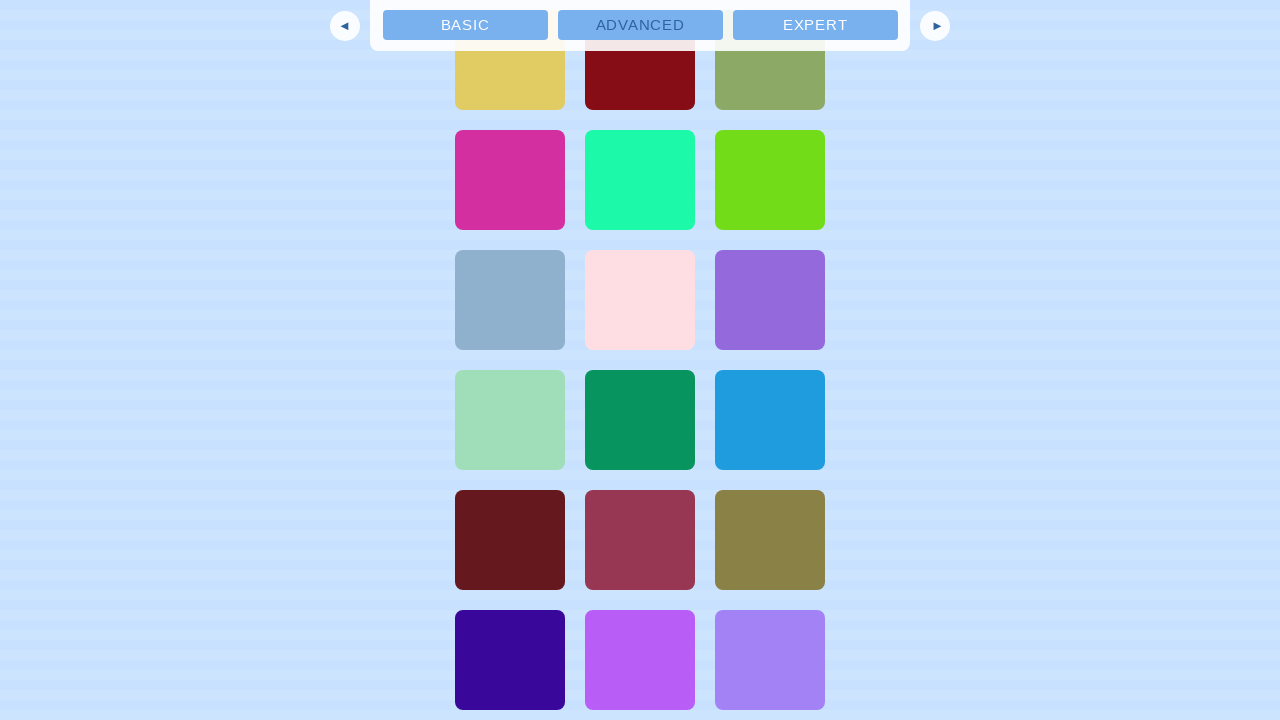

Pressed PAGE_DOWN to scroll down
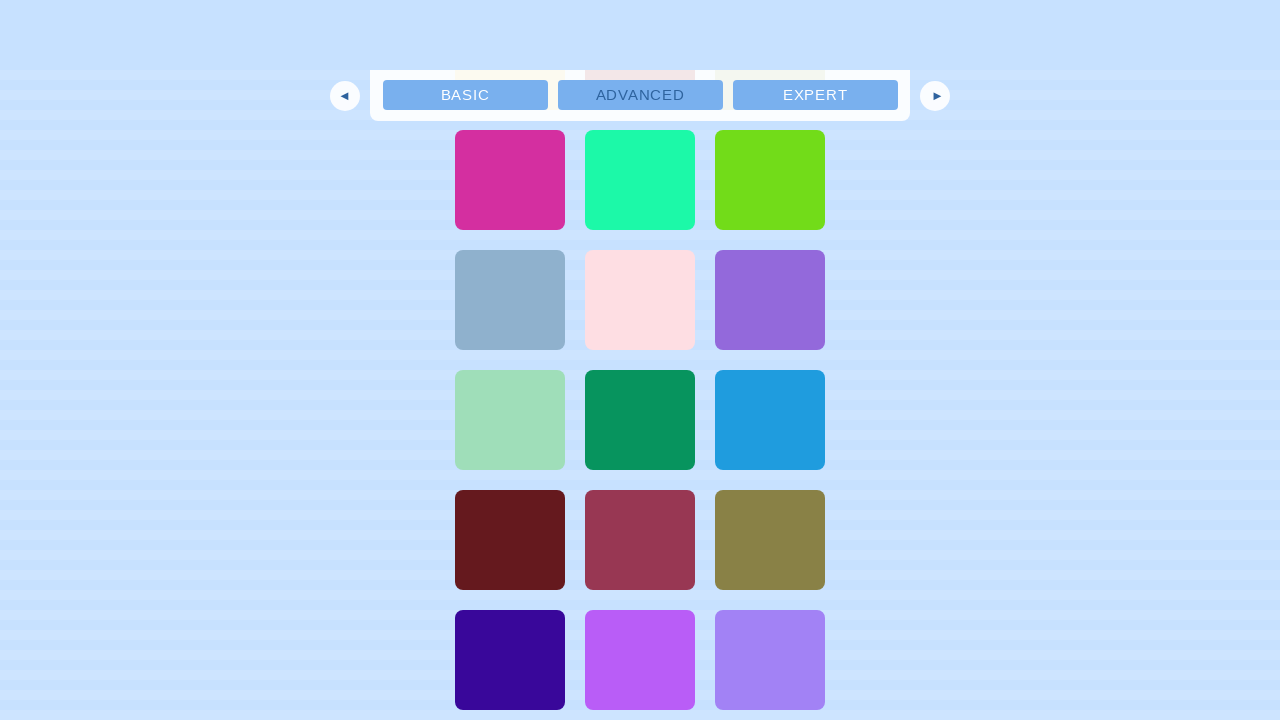

Waited 2 seconds for new content to load
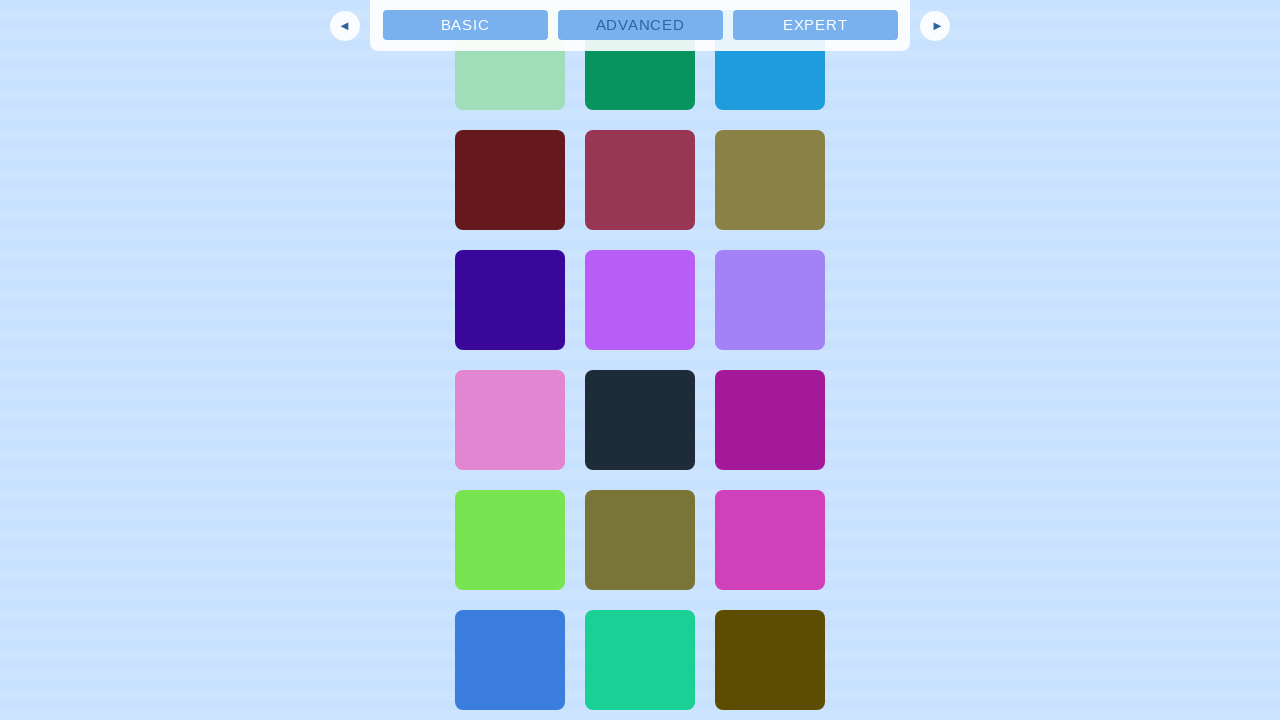

Pressed PAGE_DOWN to scroll down
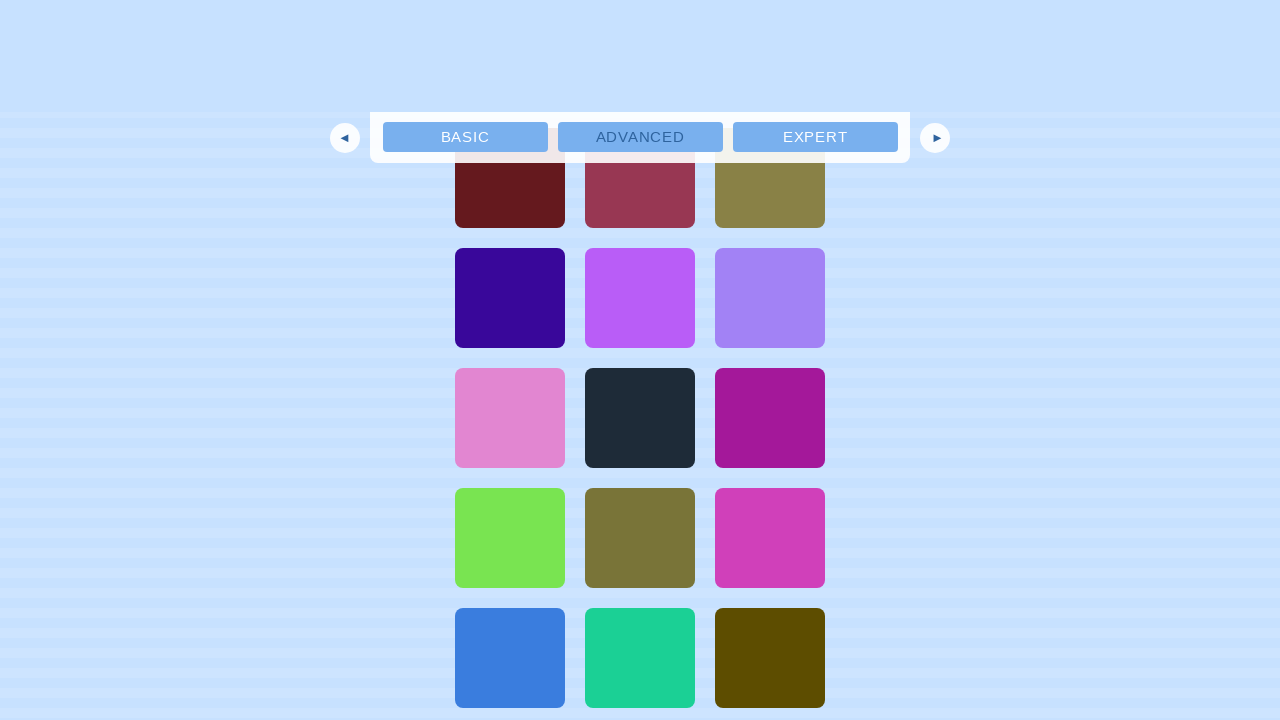

Waited 2 seconds for new content to load
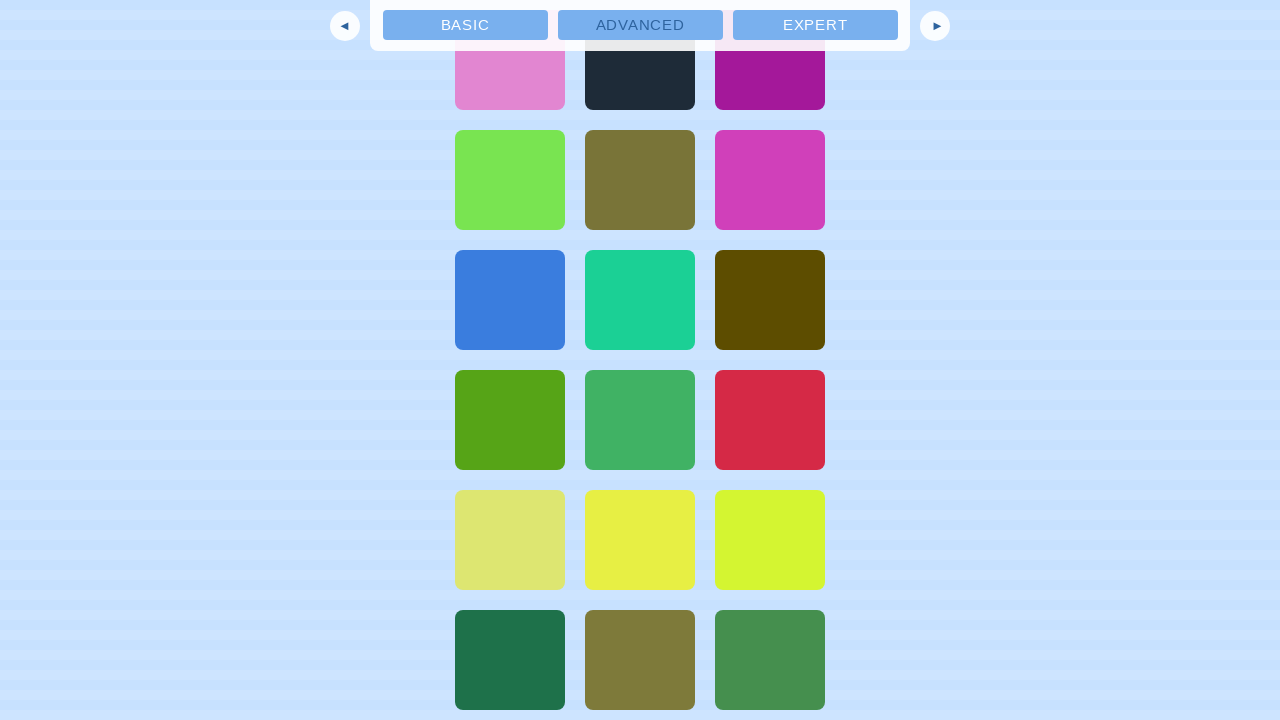

Pressed PAGE_DOWN to scroll down
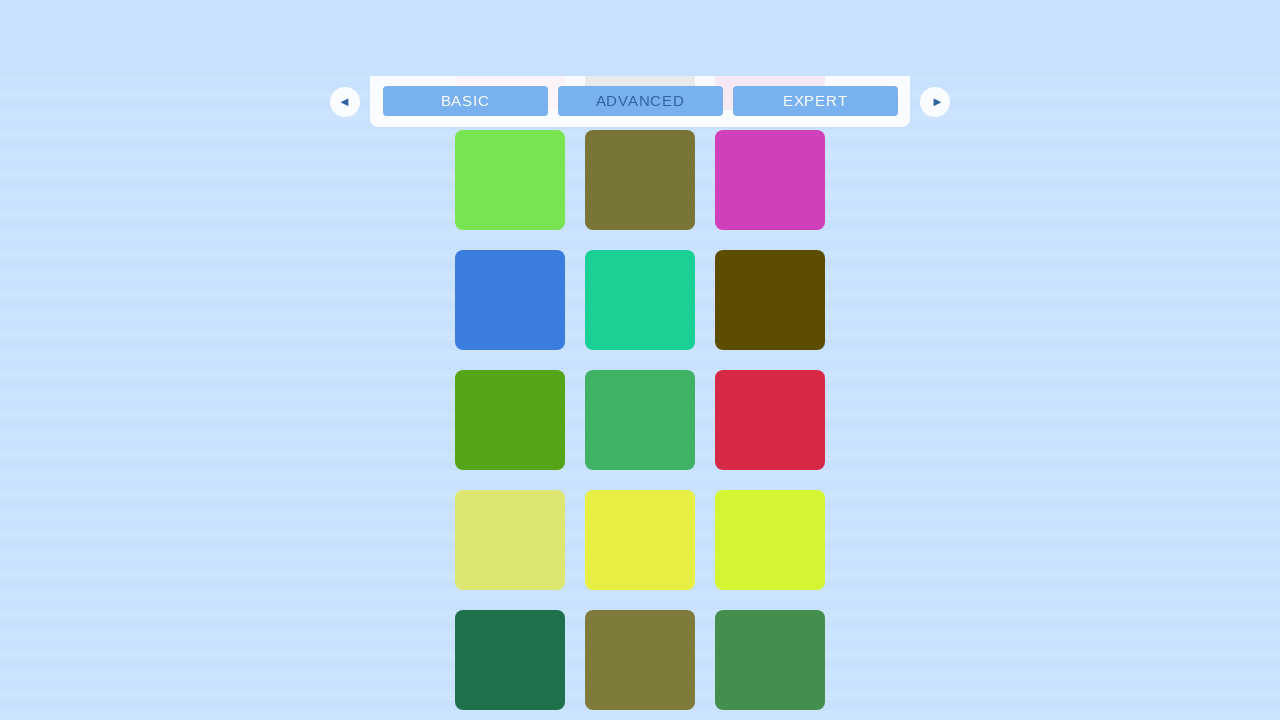

Waited 2 seconds for new content to load
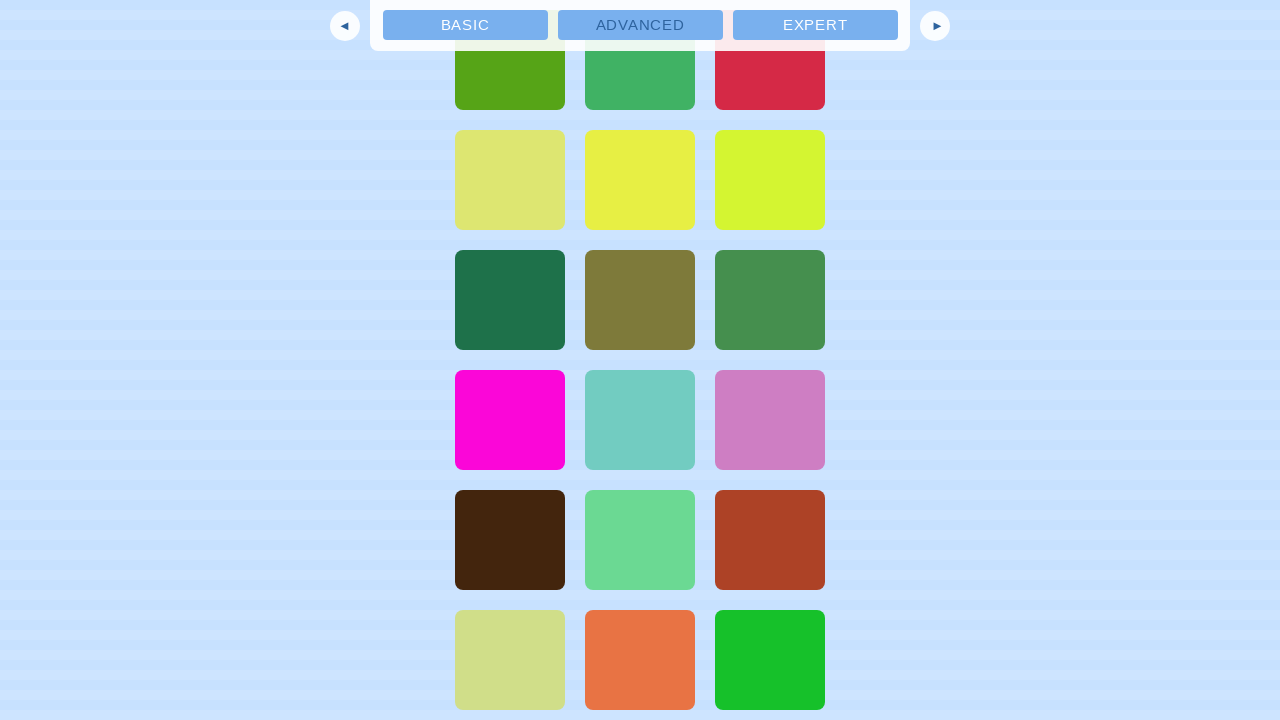

Pressed PAGE_DOWN to scroll down
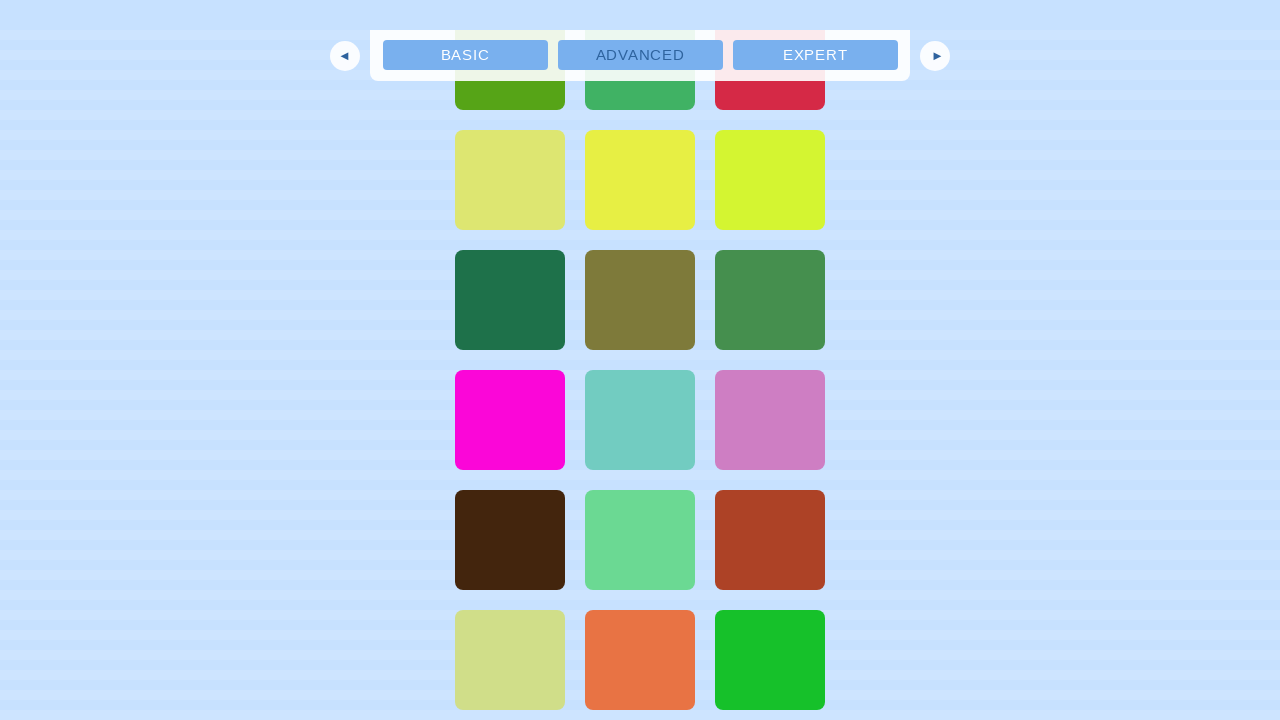

Waited 2 seconds for new content to load
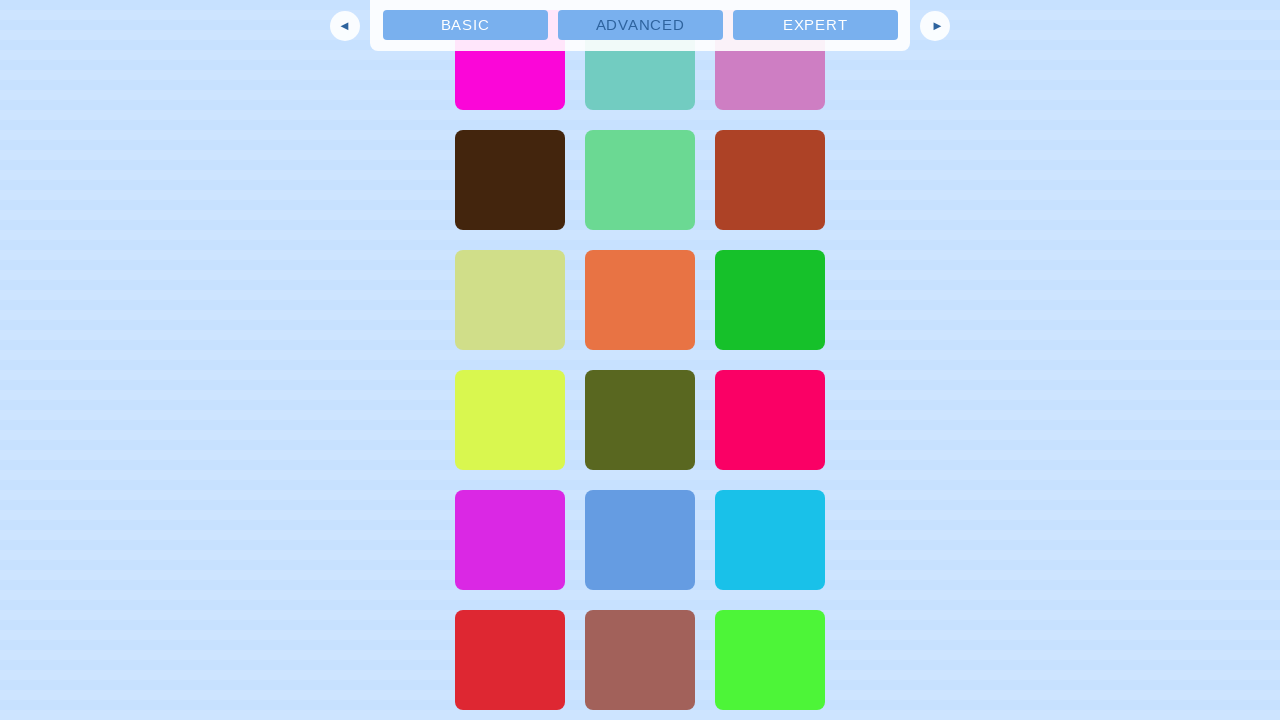

Pressed PAGE_DOWN to scroll down
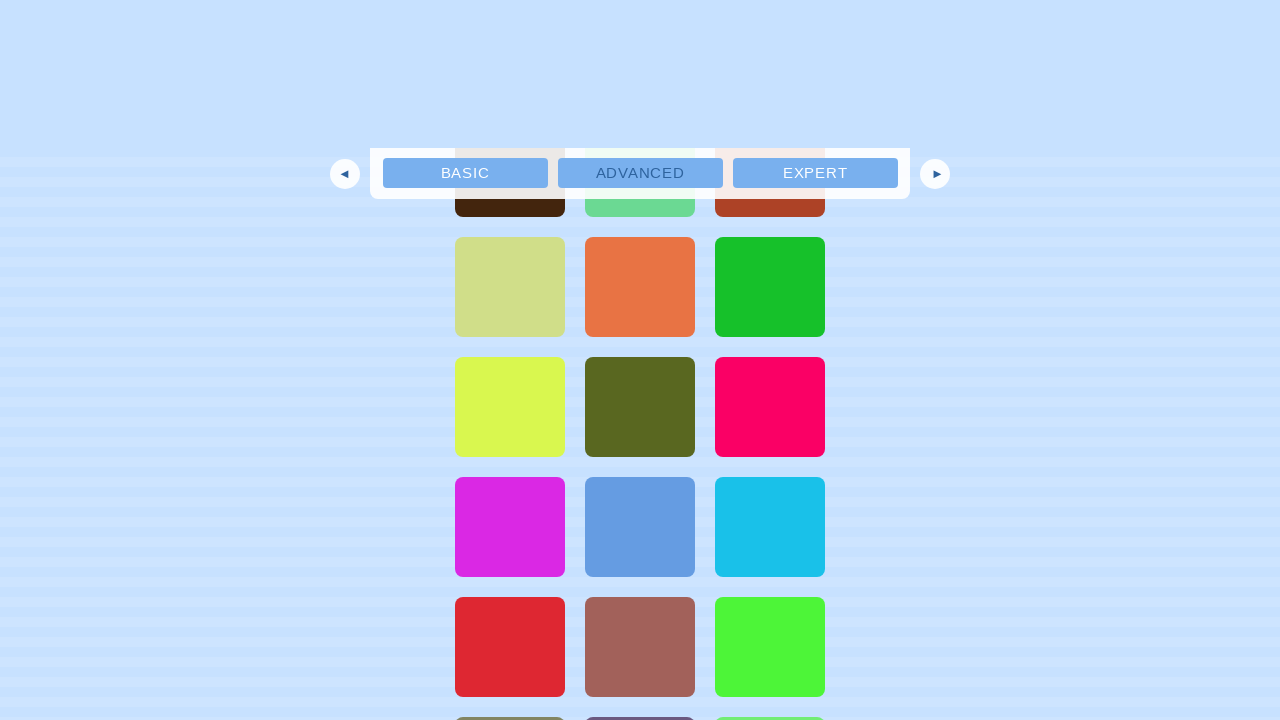

Waited 2 seconds for new content to load
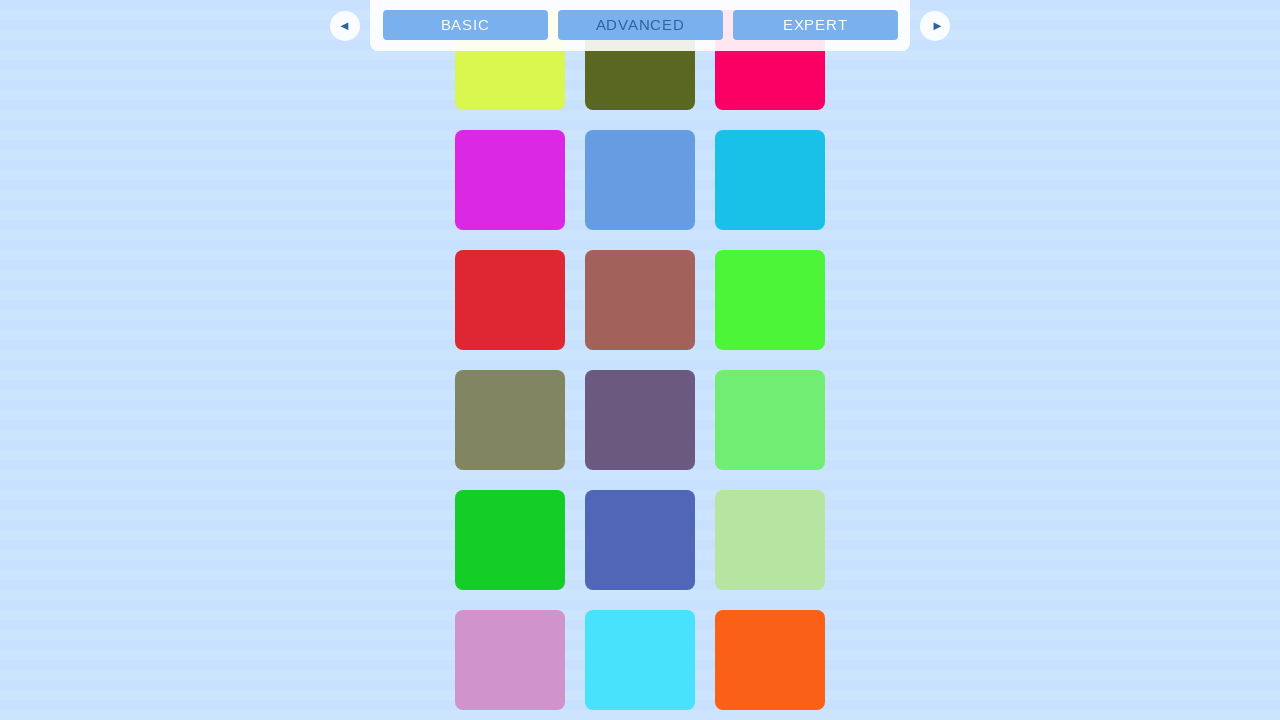

Pressed PAGE_DOWN to scroll down
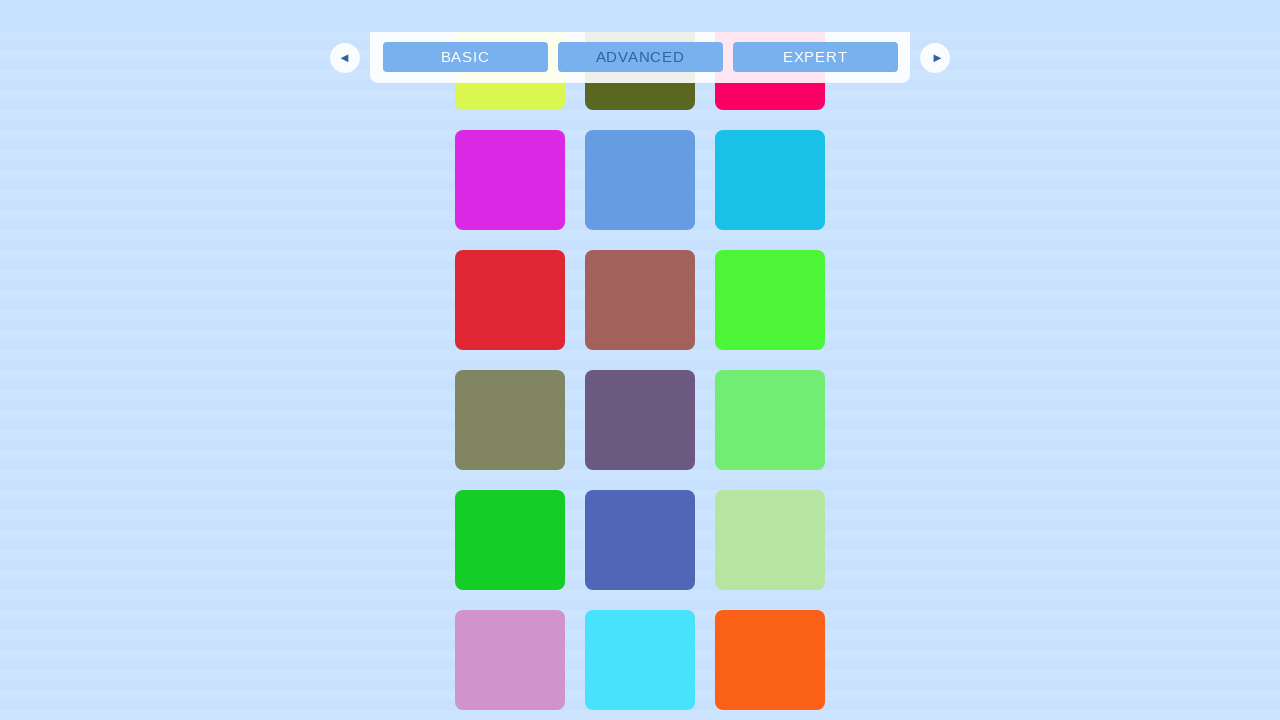

Waited 2 seconds for new content to load
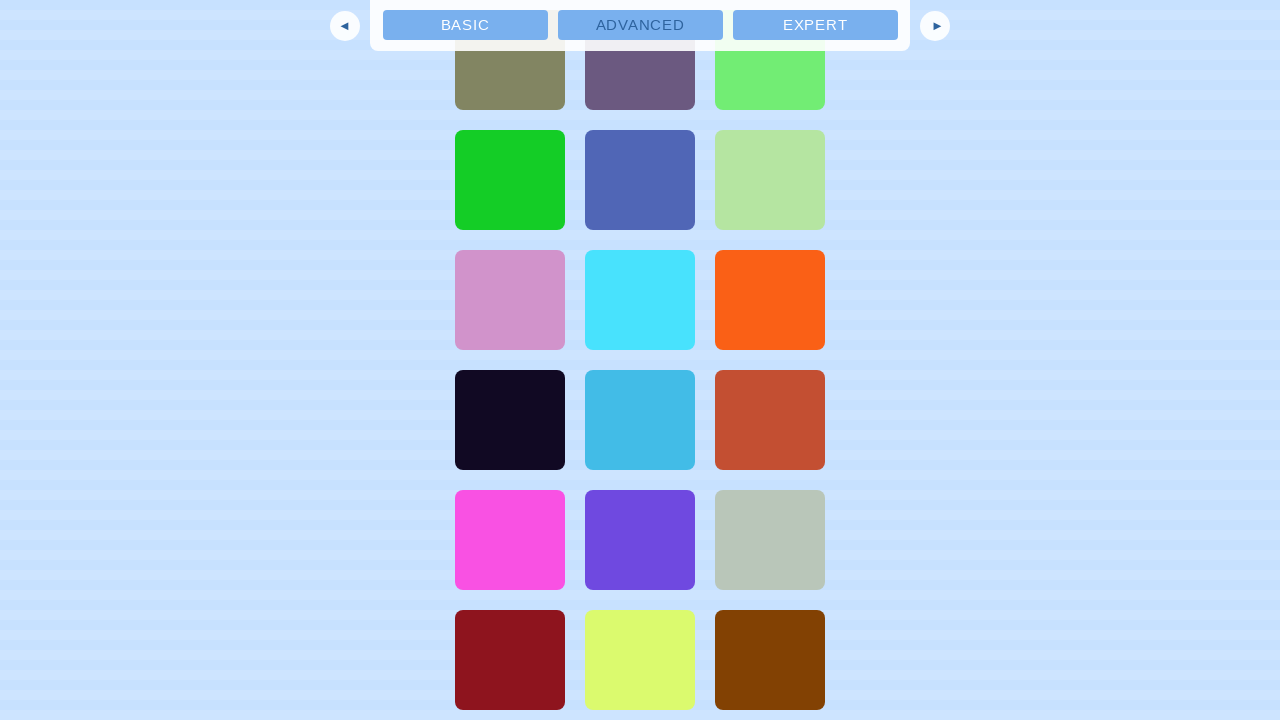

Pressed PAGE_DOWN to scroll down
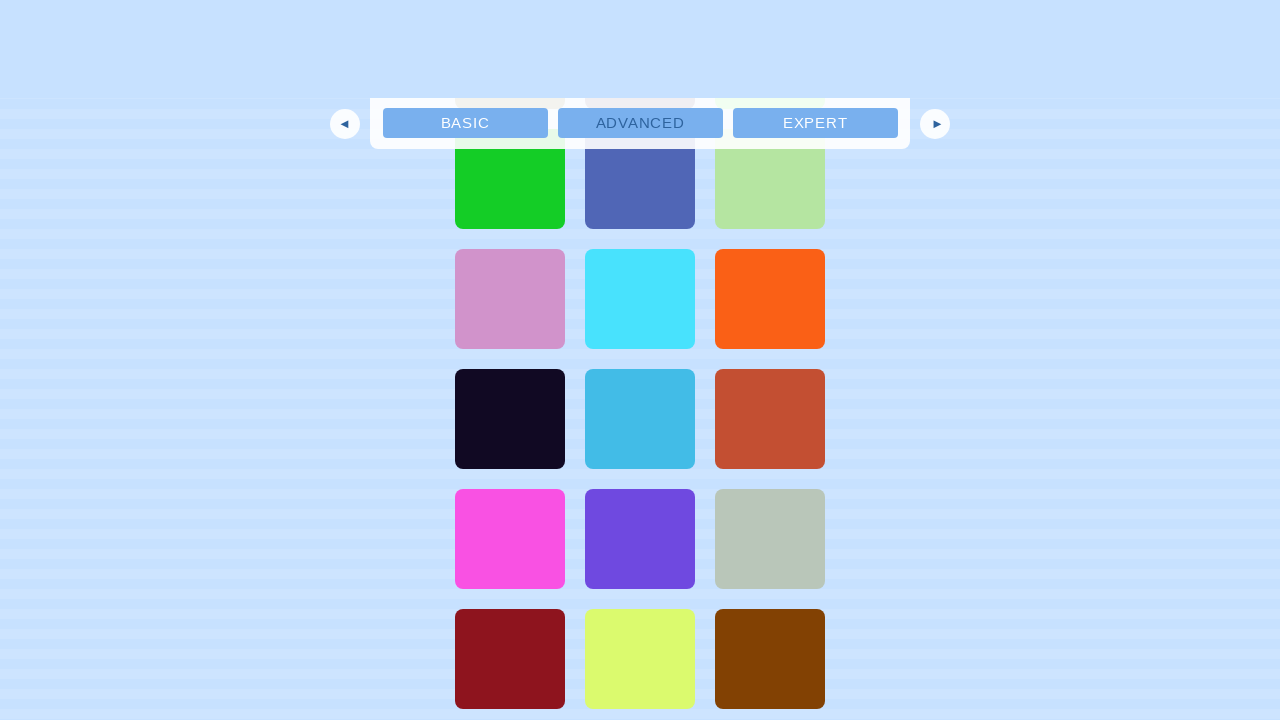

Waited 2 seconds for new content to load
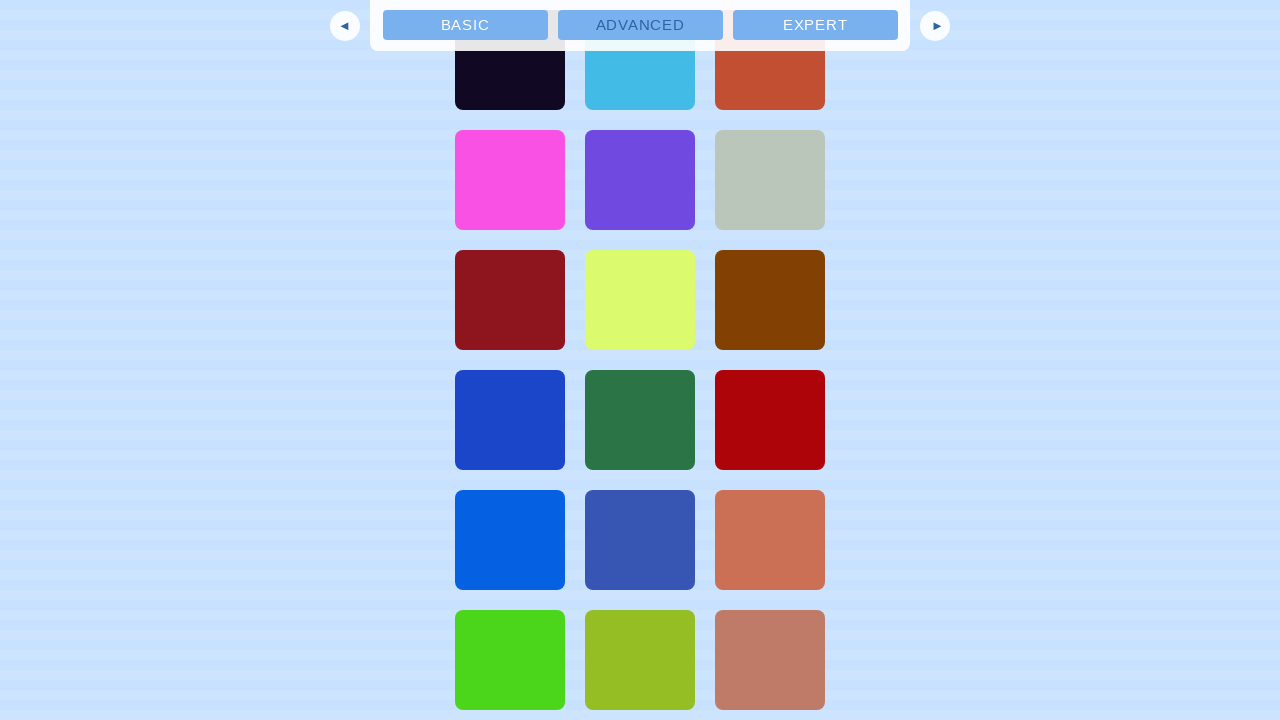

Pressed PAGE_DOWN to scroll down
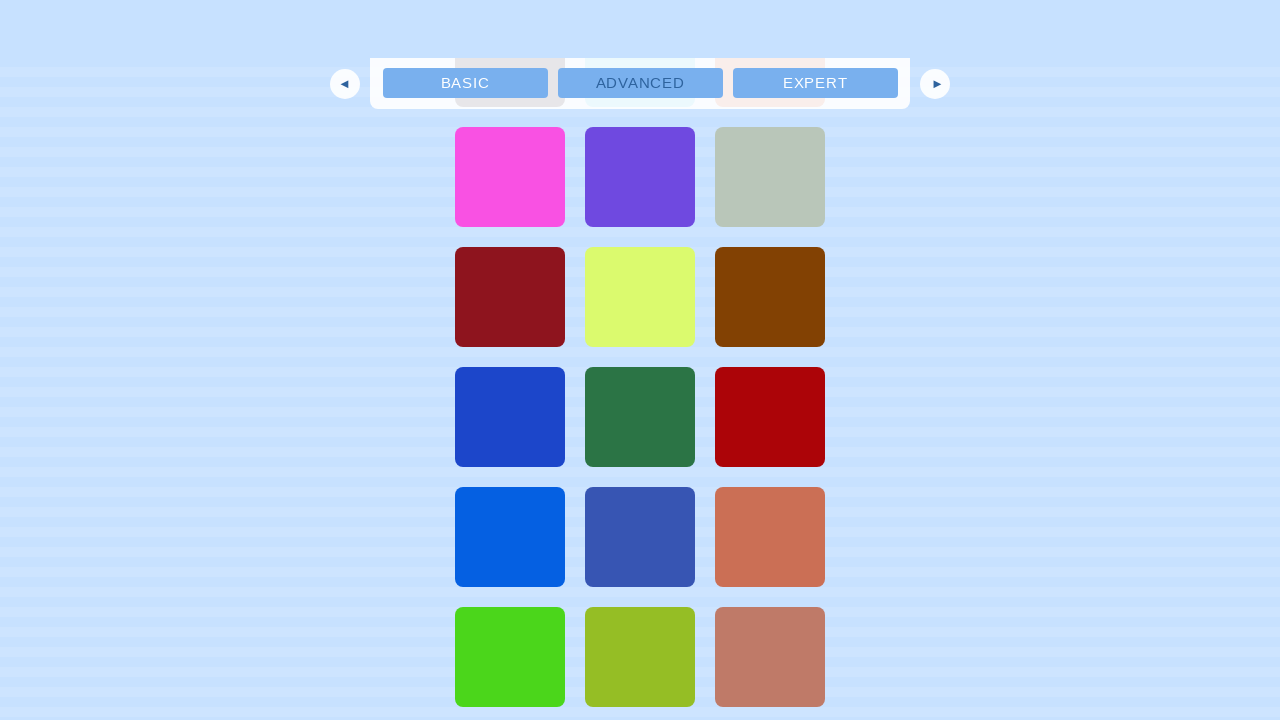

Waited 2 seconds for new content to load
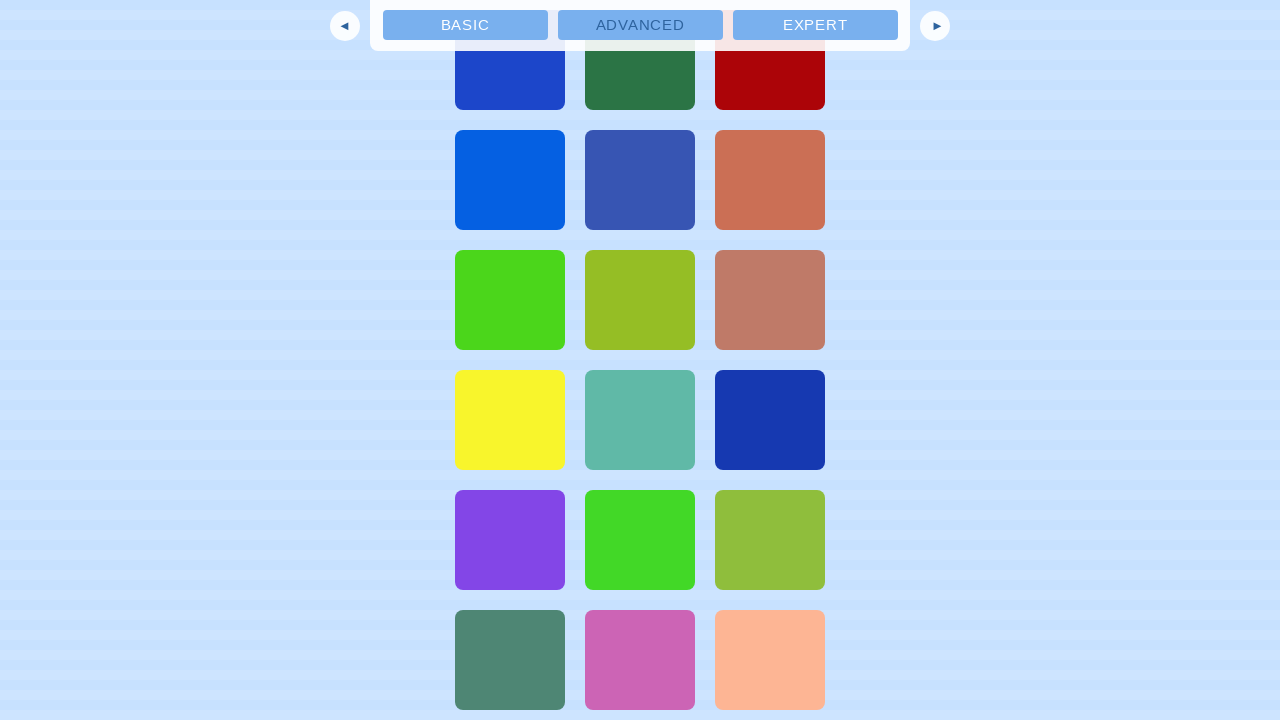

Pressed PAGE_DOWN to scroll down
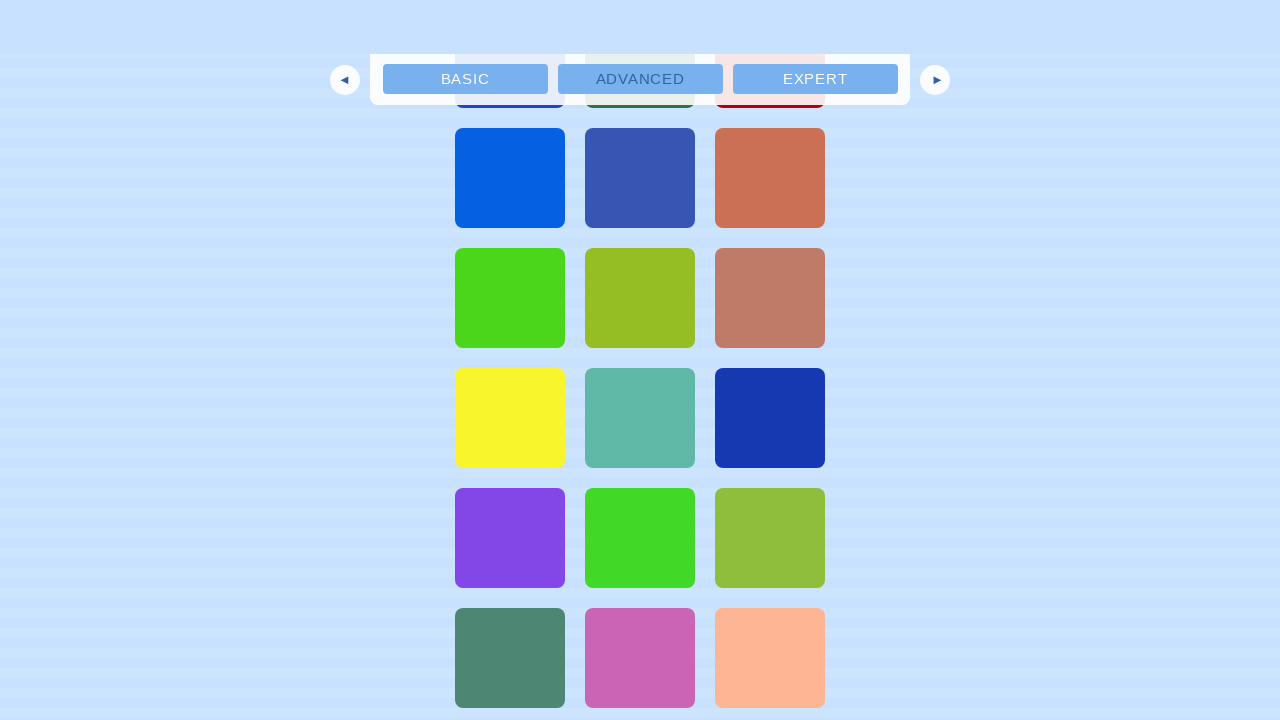

Waited 2 seconds for new content to load
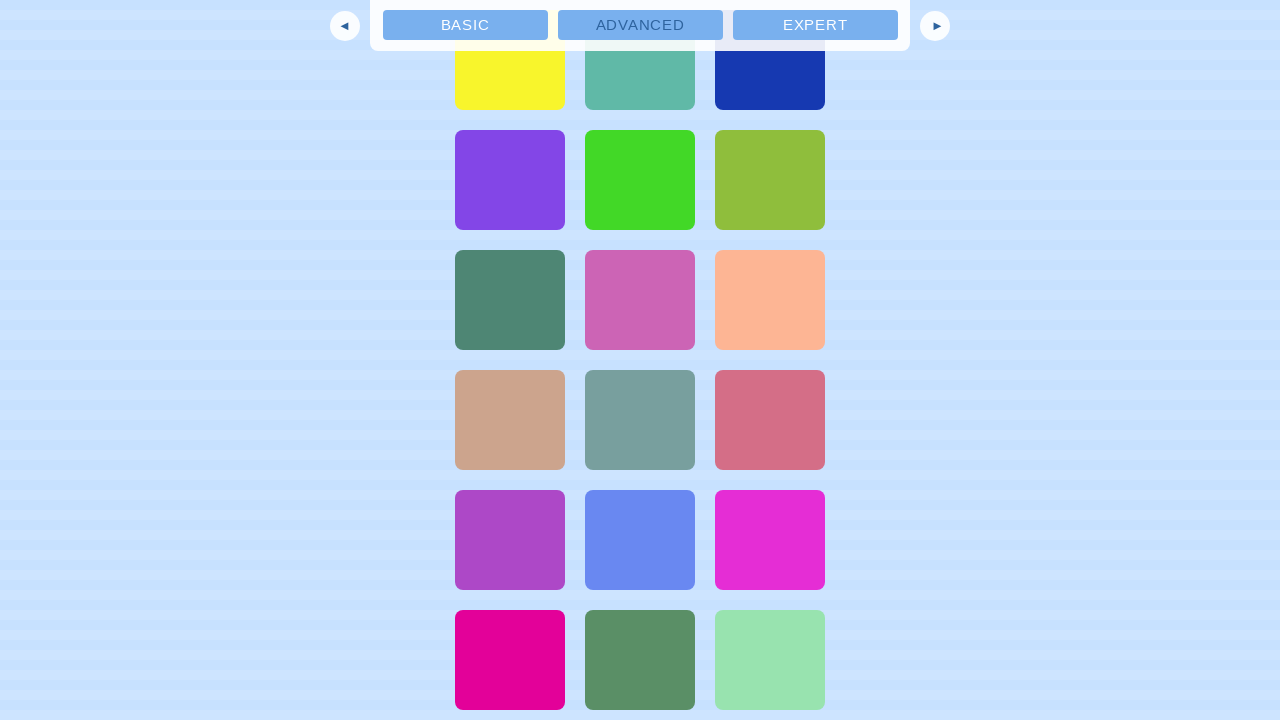

Pressed PAGE_DOWN to scroll down
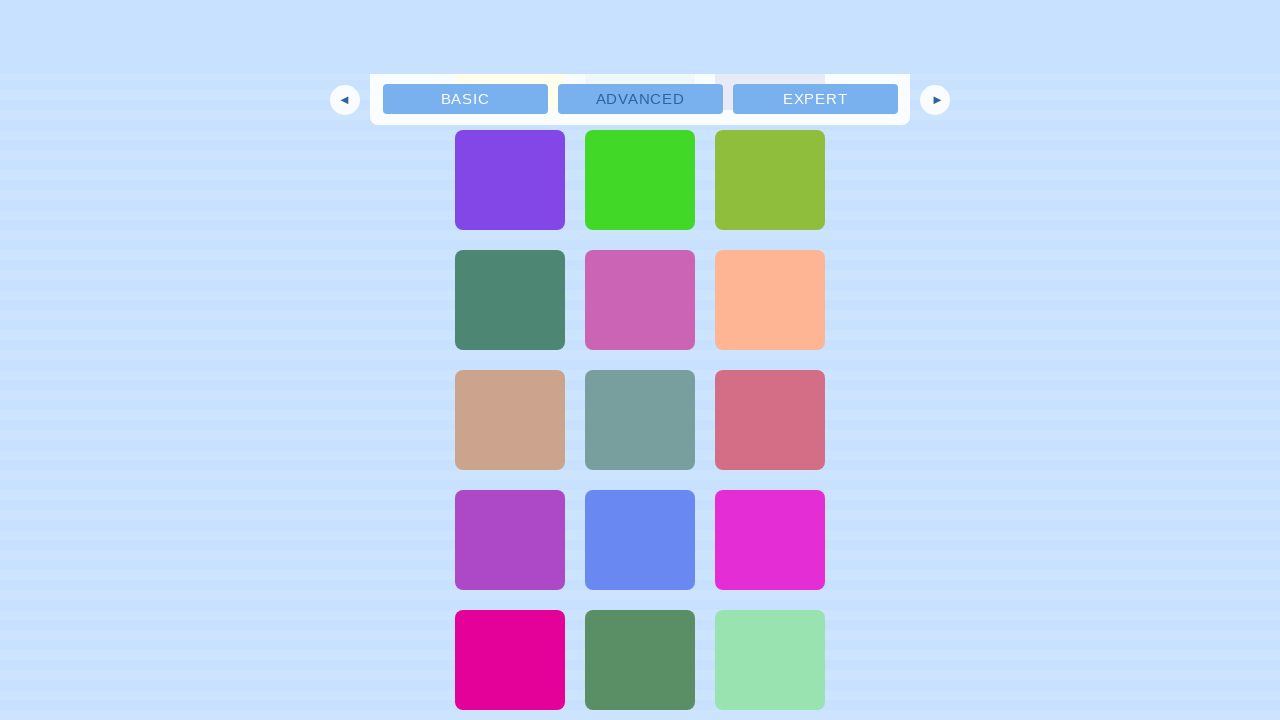

Waited 2 seconds for new content to load
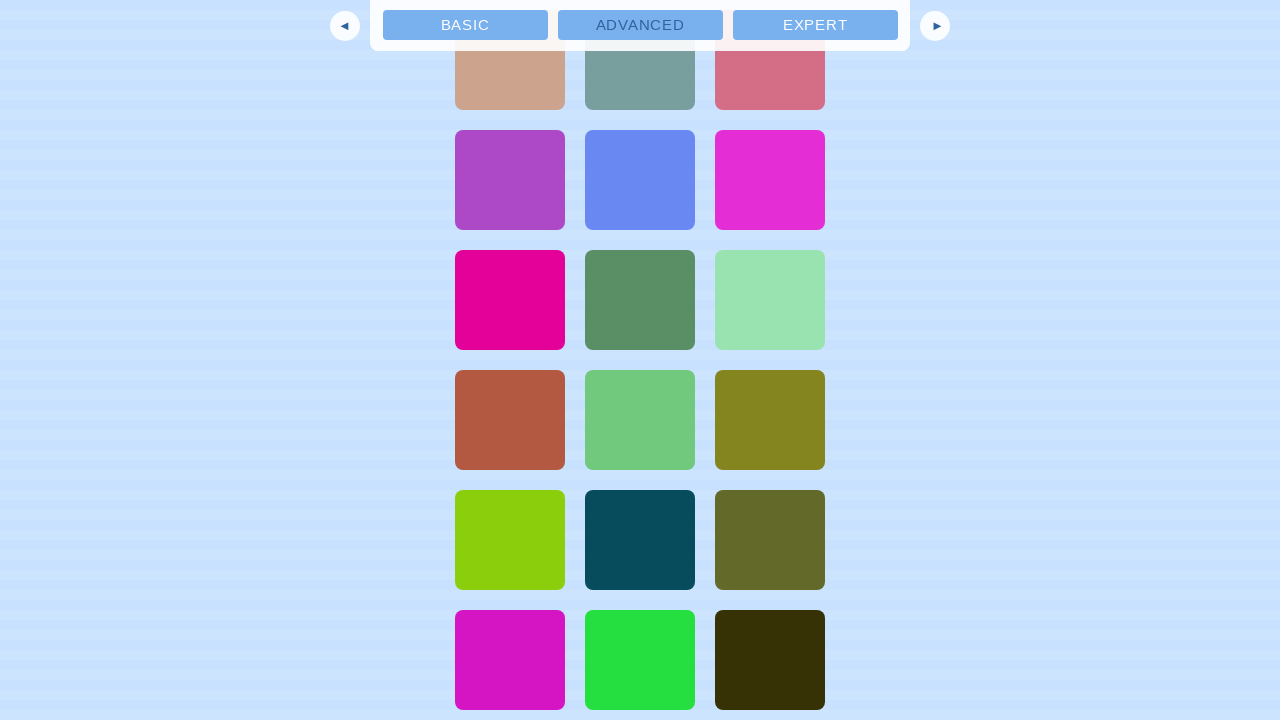

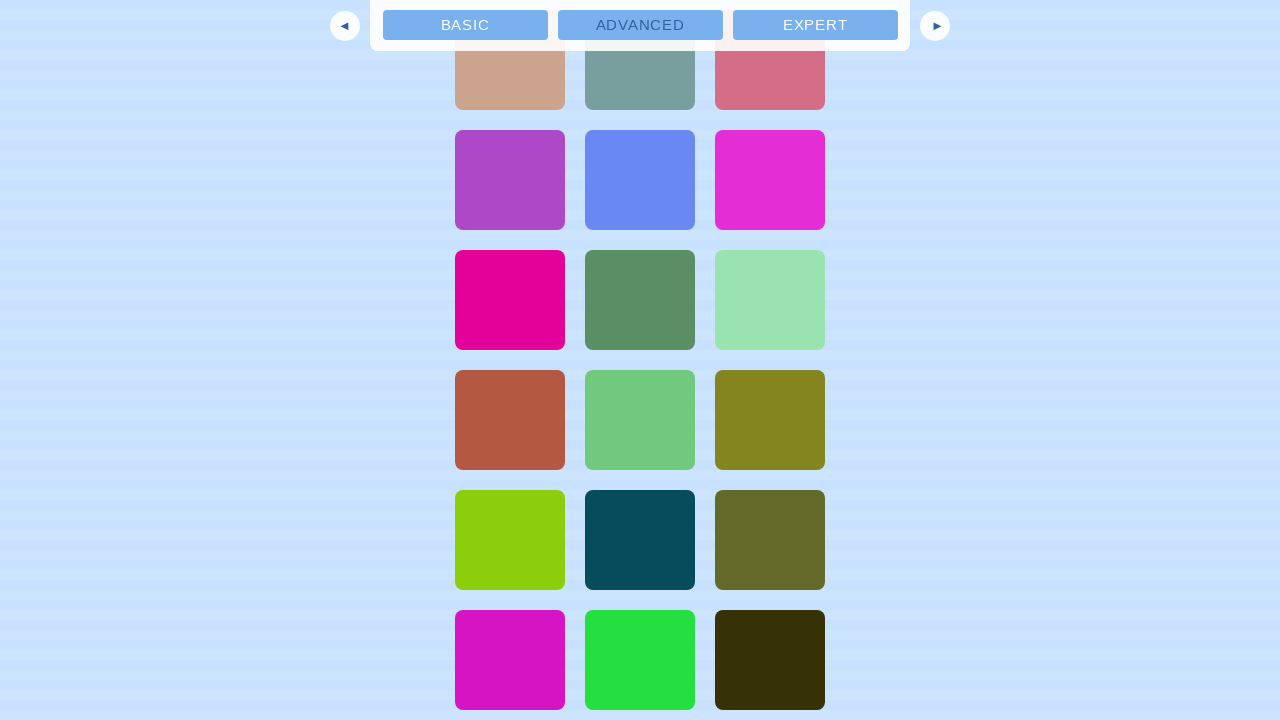